Tests a demo login form by navigating to the authentication page, attempting login with incorrect password to verify error message, and then trying multiple passwords to find the correct one

Starting URL: https://the-internet.herokuapp.com/

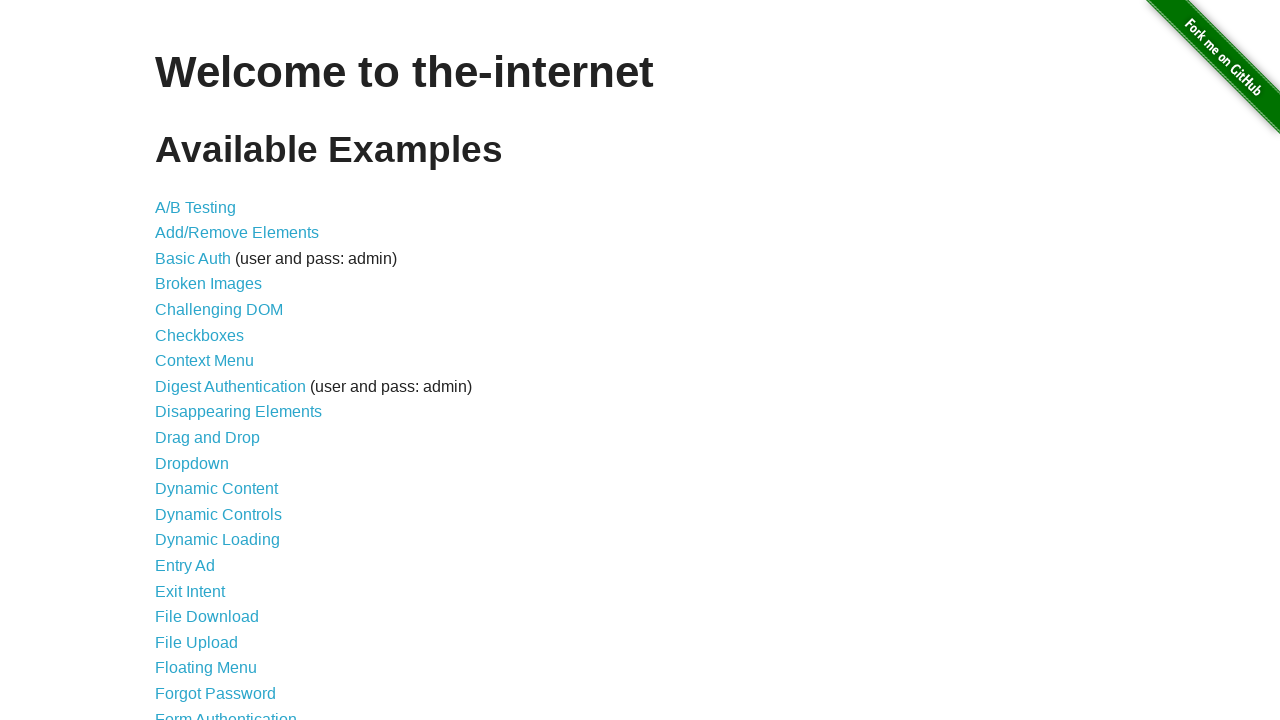

Clicked on Form Authentication link at (226, 712) on xpath=//a[@href='/login']
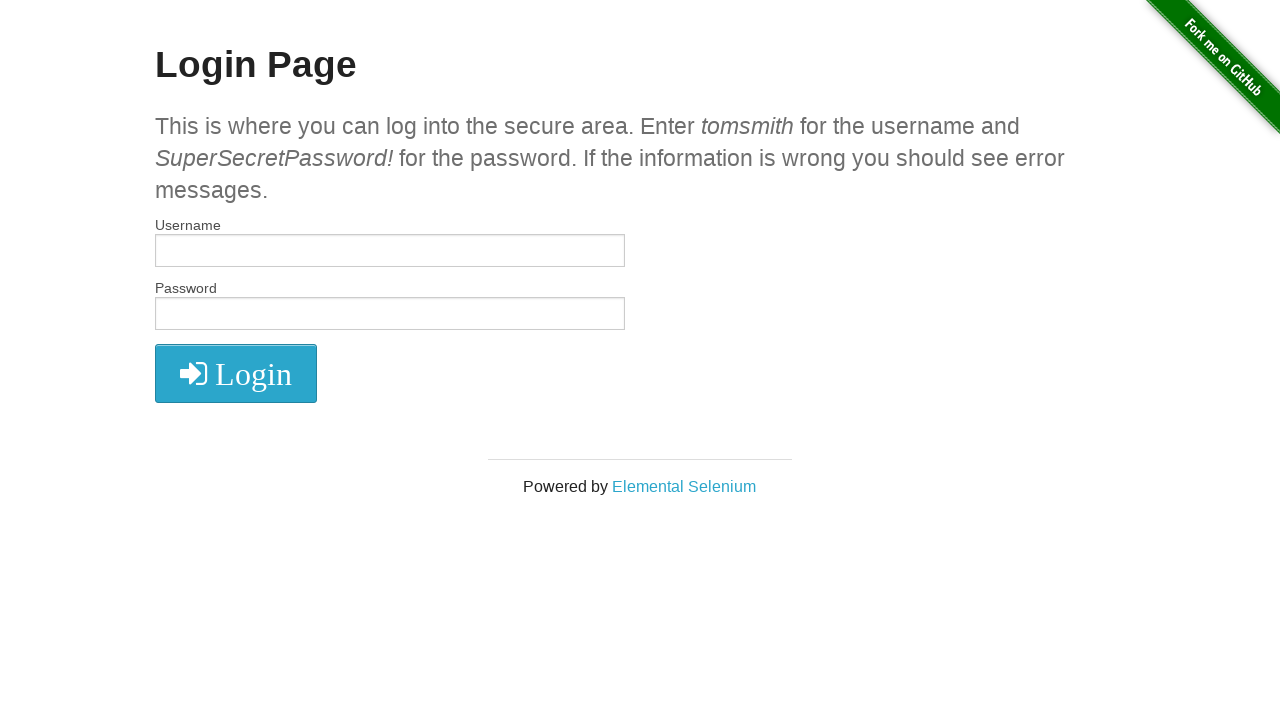

Filled username field with 'tomsmith' on #username
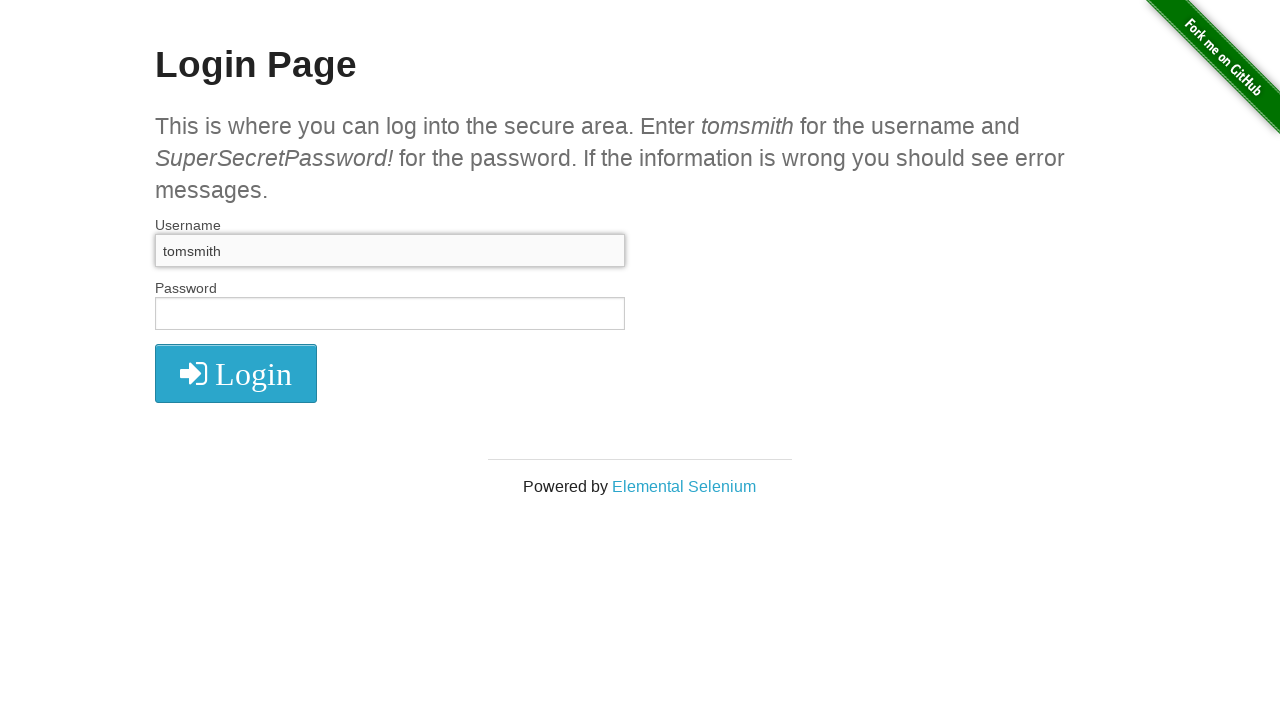

Filled password field with incorrect password 'SuperSecretPas' on #password
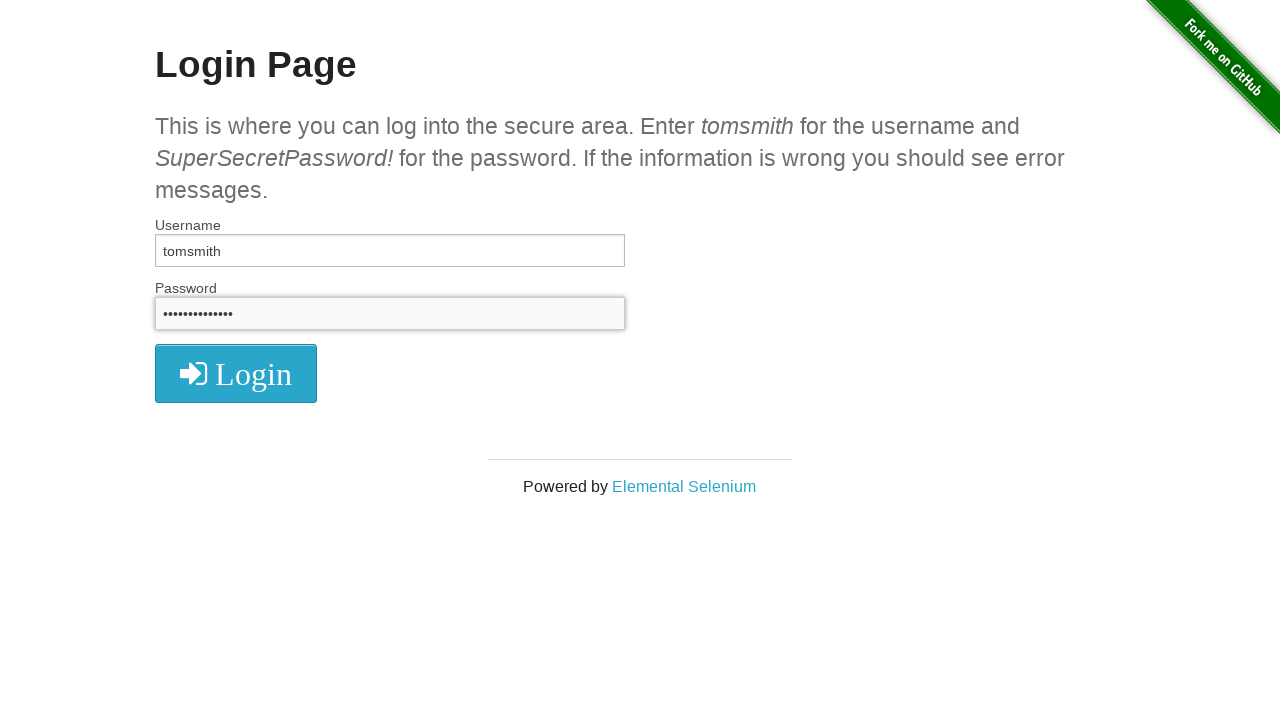

Clicked login button at (236, 373) on .radius
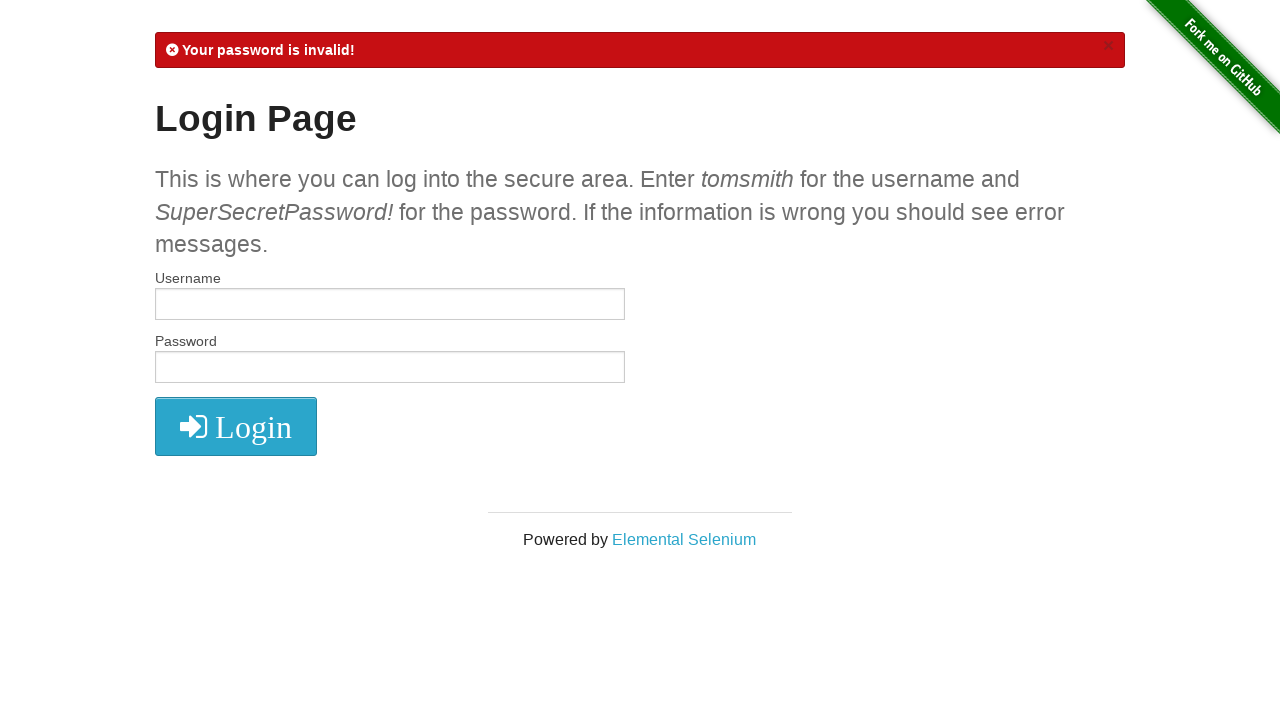

Waited for error message to appear
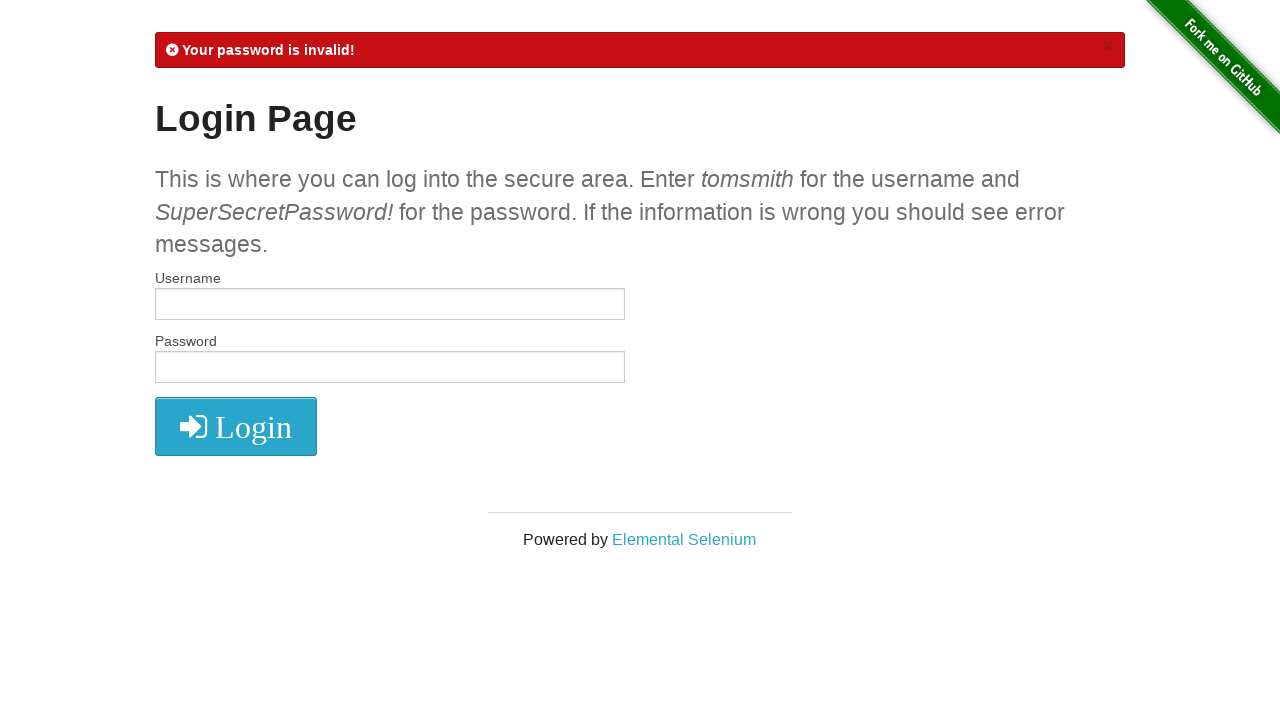

Retrieved error message text
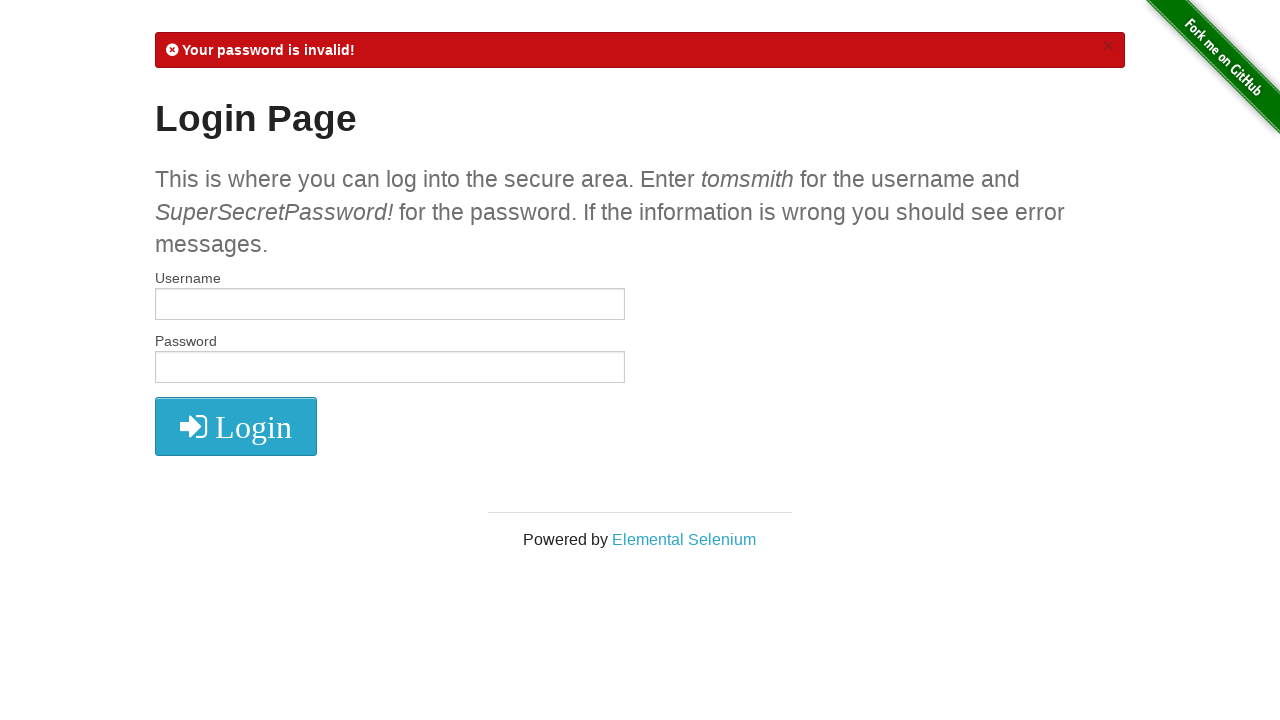

Verified error message contains 'Your password is invalid!'
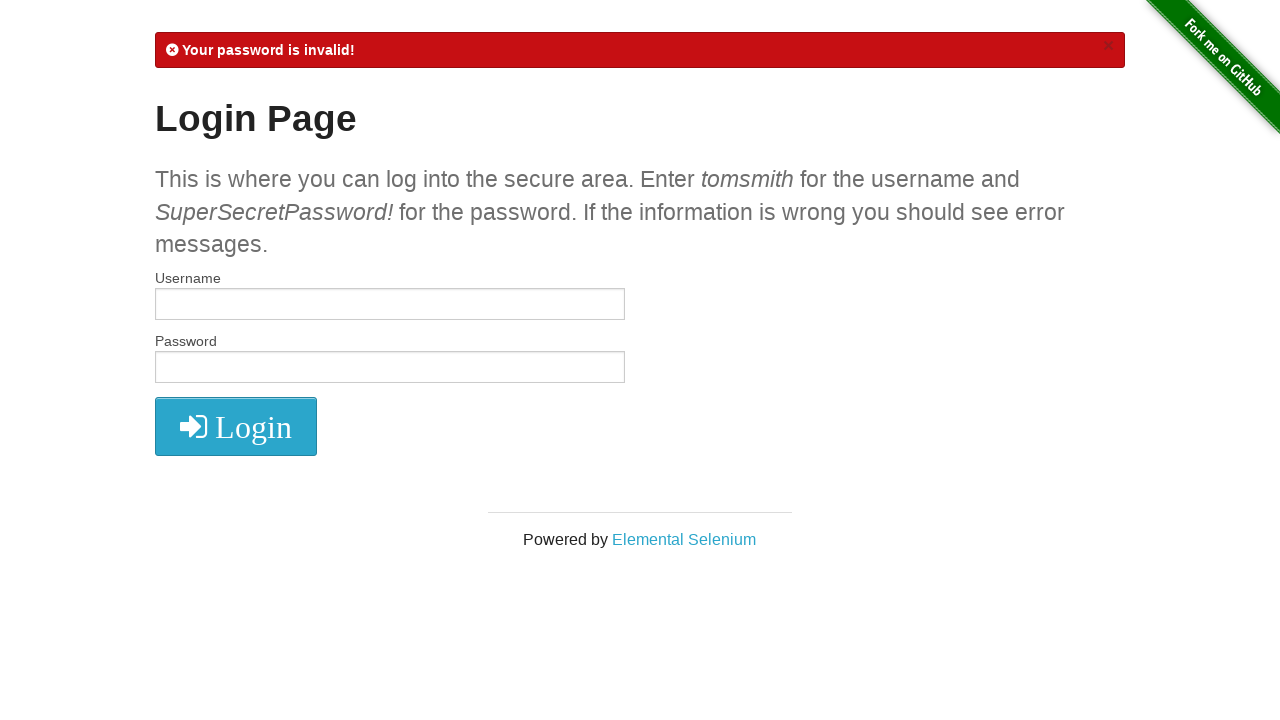

Located subheader element containing possible passwords
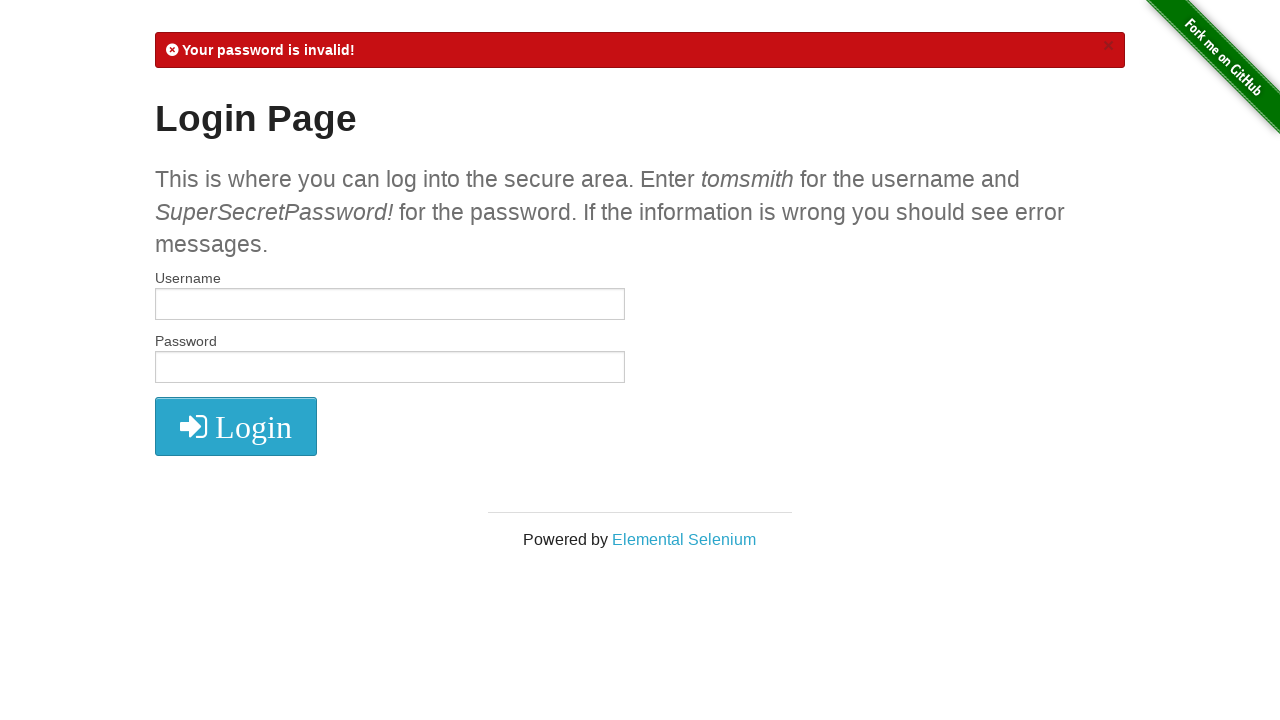

Extracted possible passwords from subheader
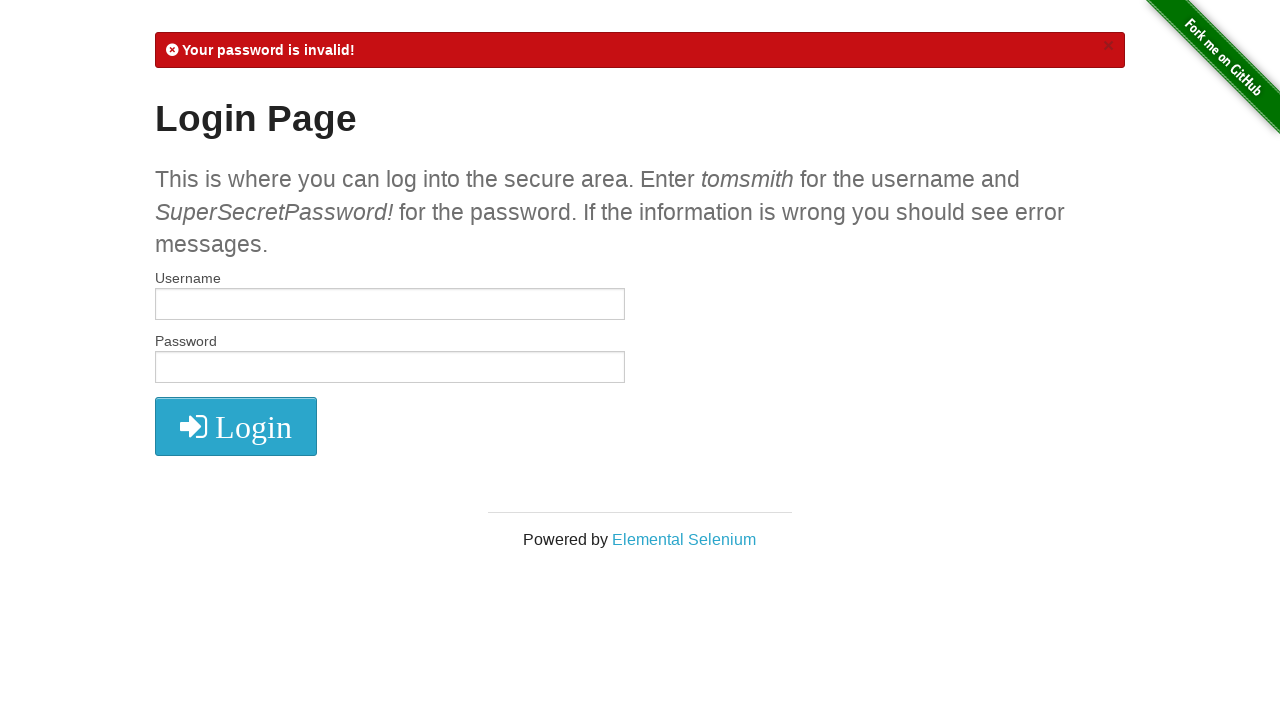

Filled username field with 'tomsmith' for password attempt on #username
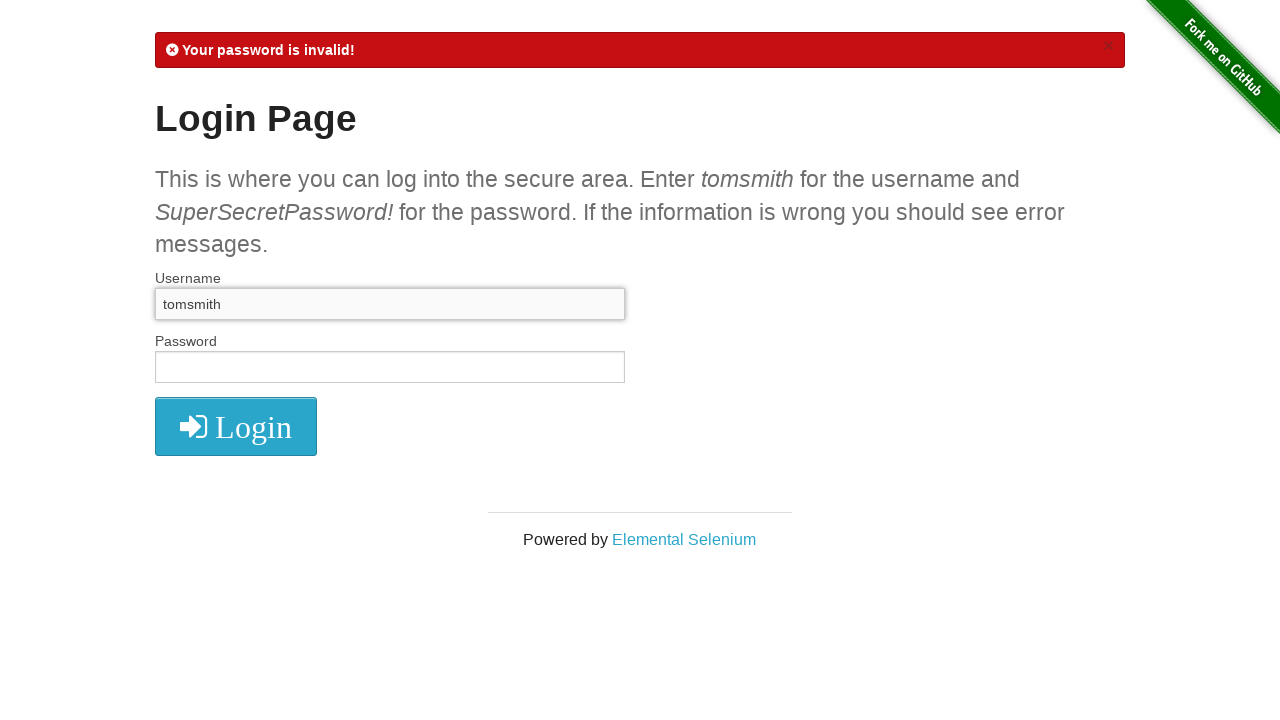

Filled password field with 'This' to test on #password
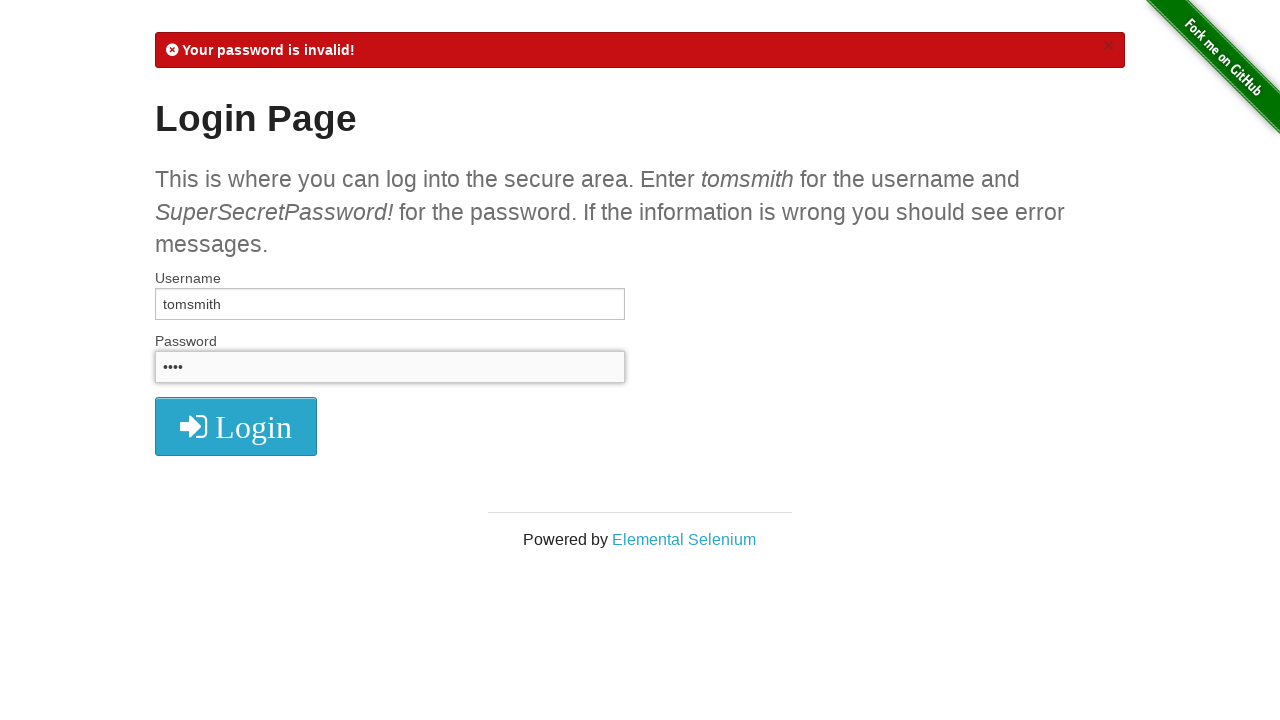

Clicked login button to attempt login with password 'This' at (236, 427) on .radius
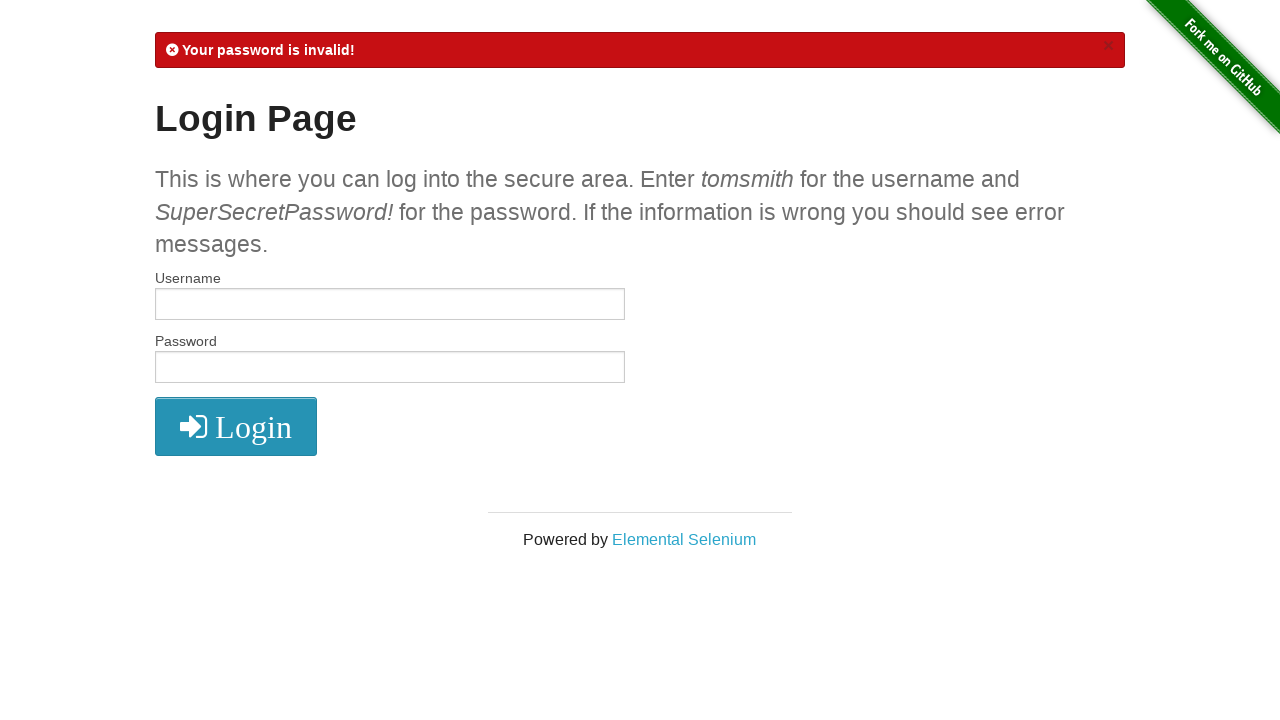

Filled username field with 'tomsmith' for password attempt on #username
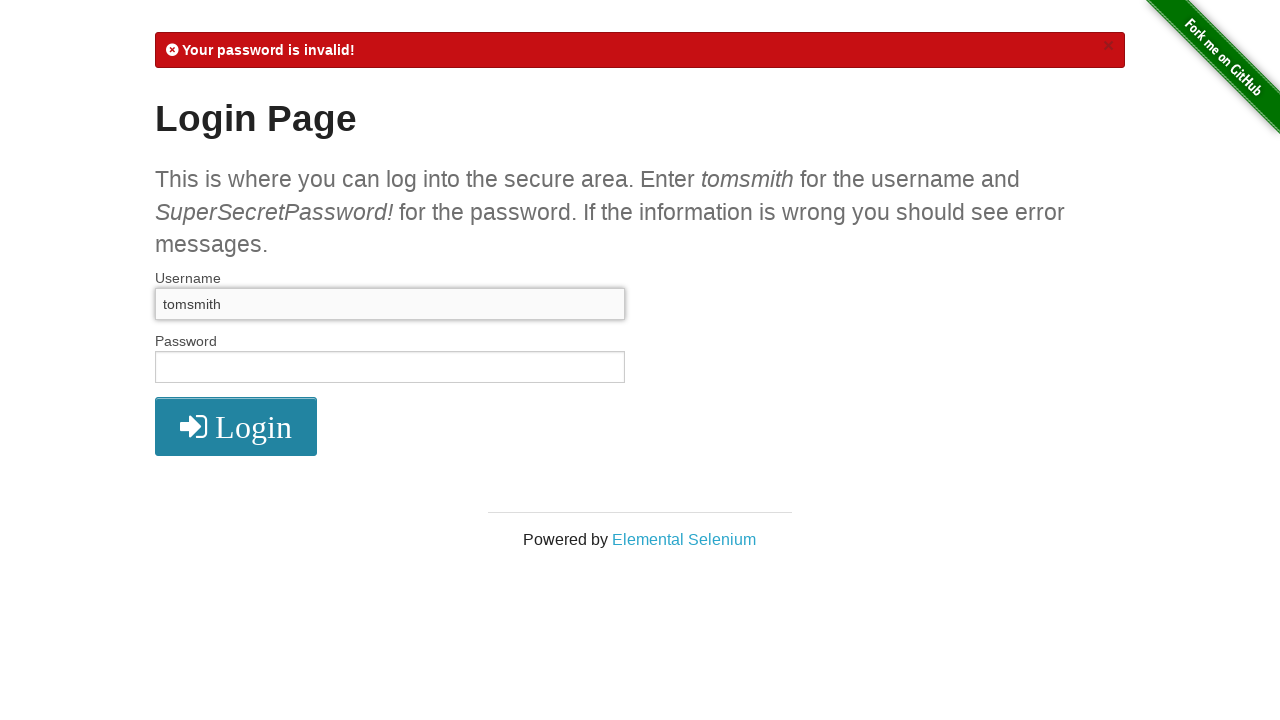

Filled password field with 'is' to test on #password
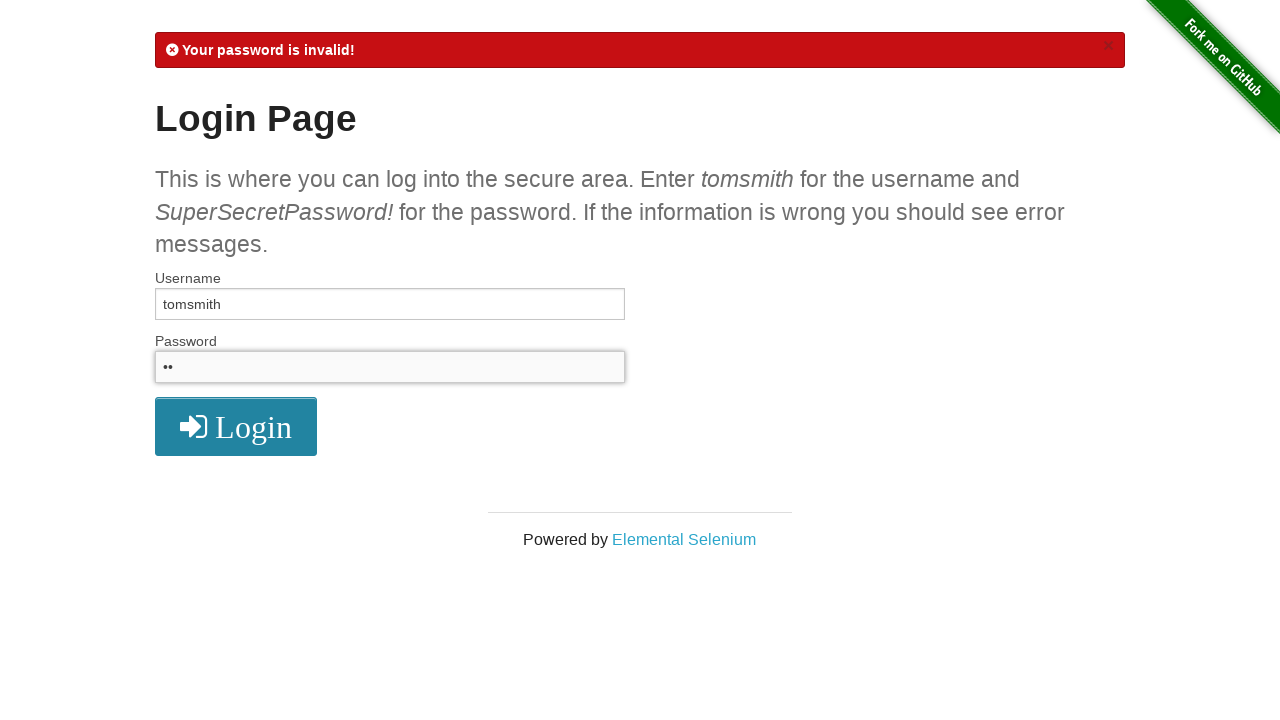

Clicked login button to attempt login with password 'is' at (236, 427) on .radius
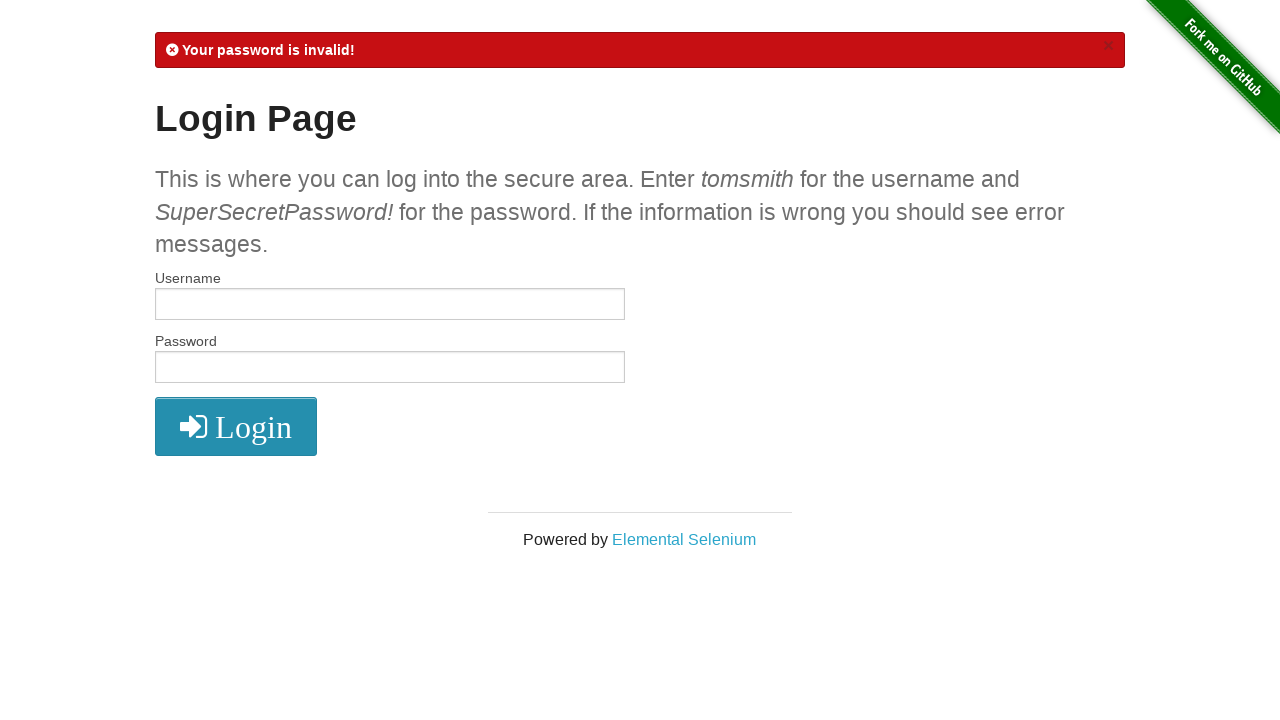

Filled username field with 'tomsmith' for password attempt on #username
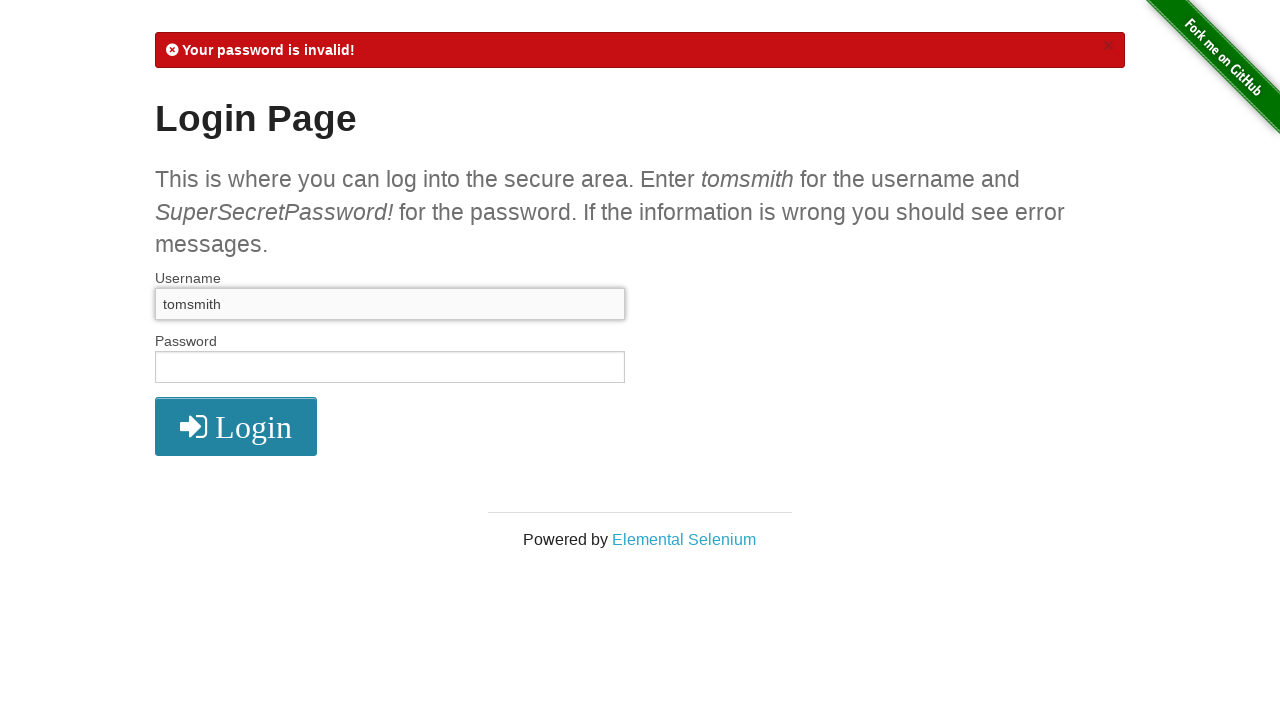

Filled password field with 'where' to test on #password
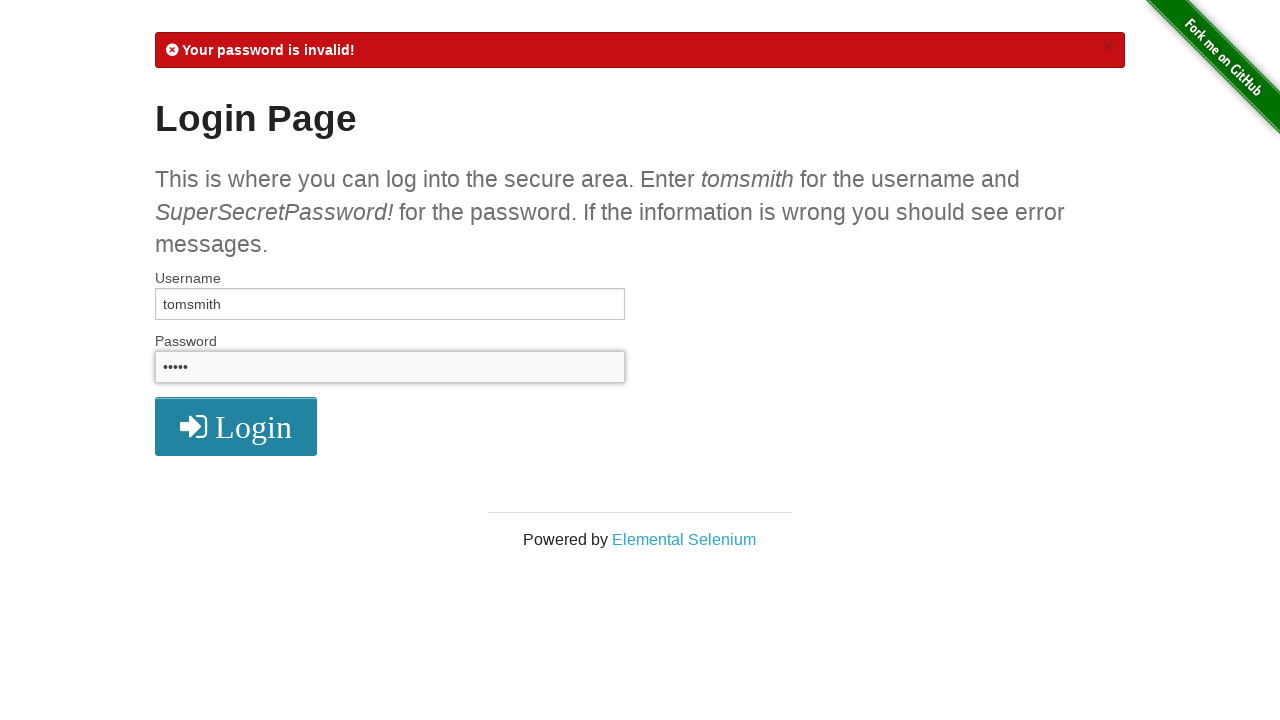

Clicked login button to attempt login with password 'where' at (236, 427) on .radius
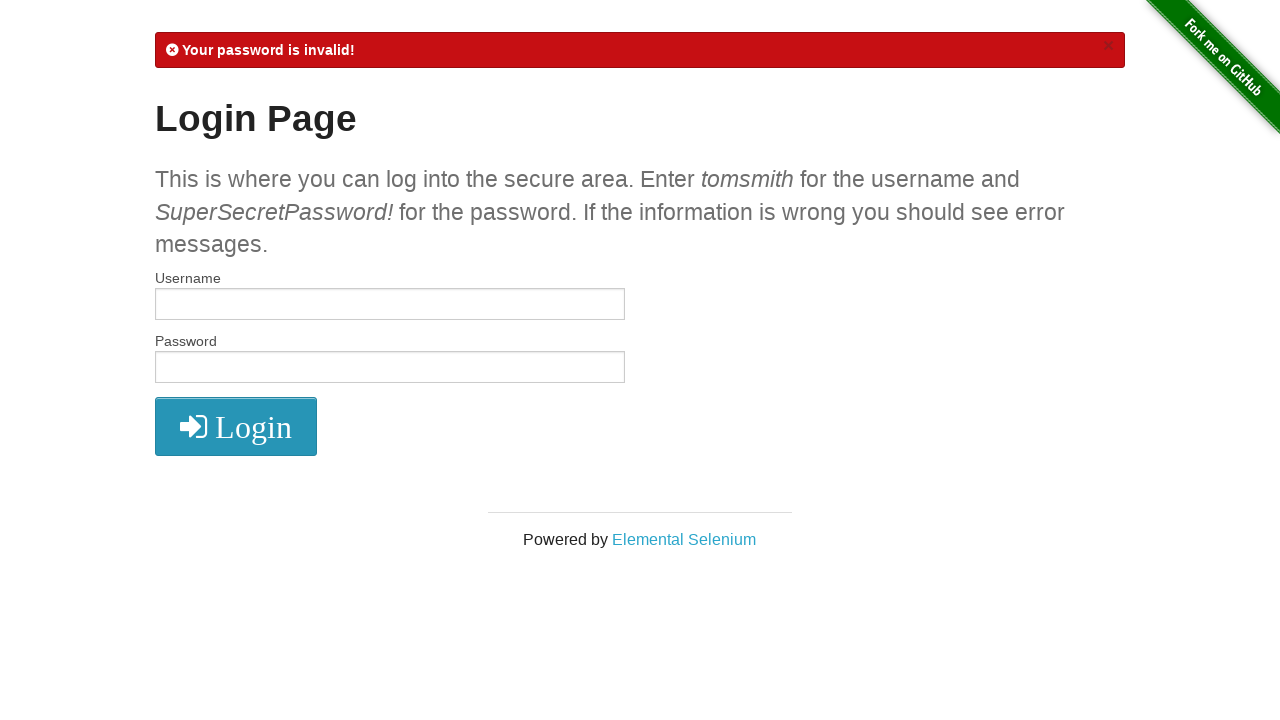

Filled username field with 'tomsmith' for password attempt on #username
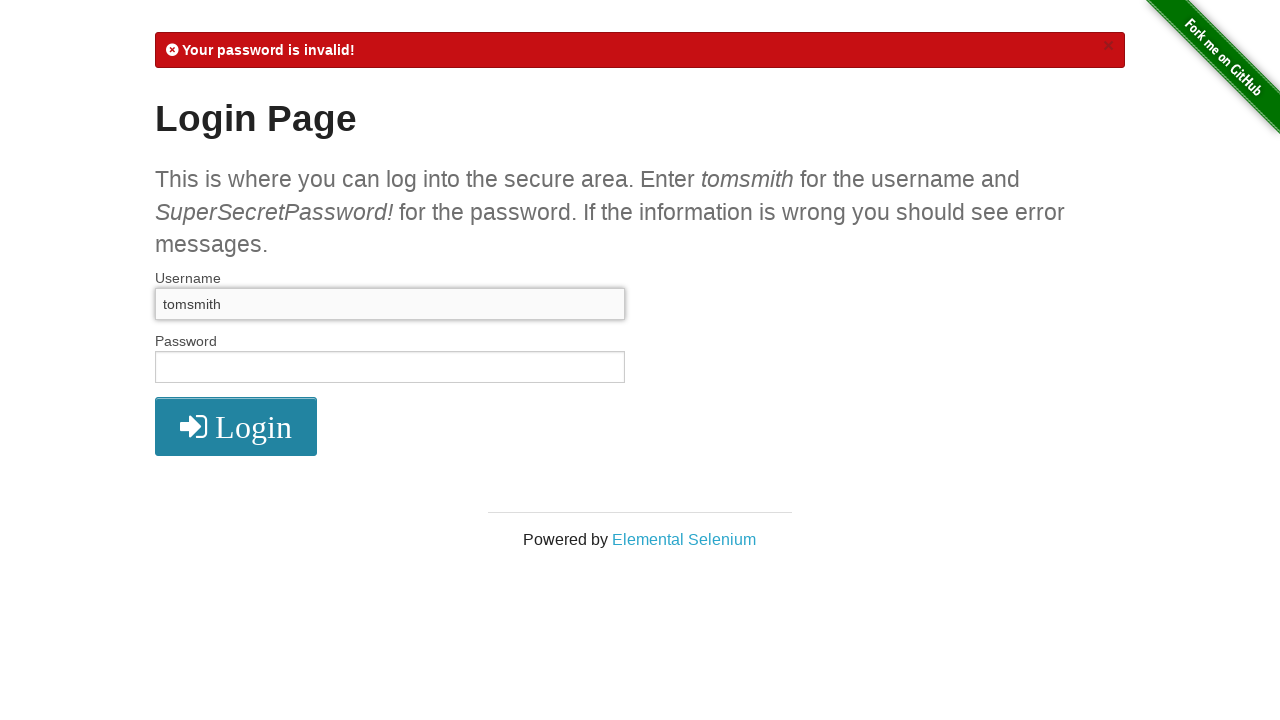

Filled password field with 'you' to test on #password
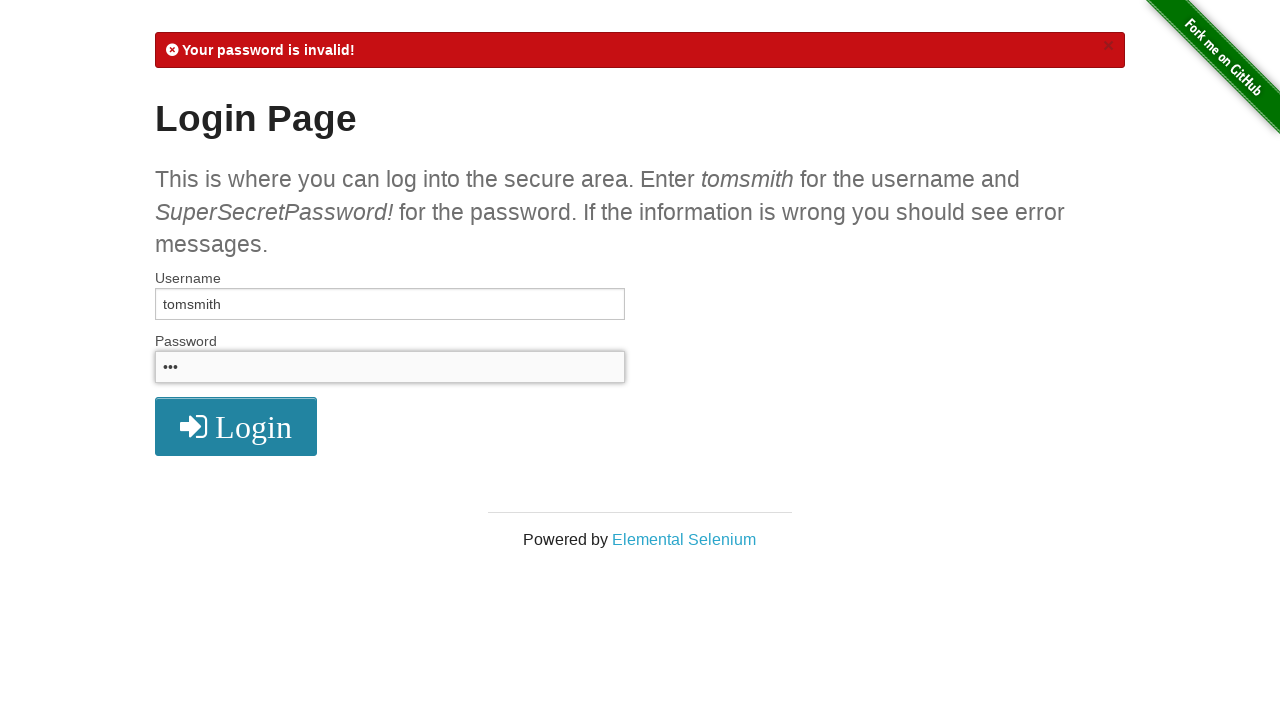

Clicked login button to attempt login with password 'you' at (236, 427) on .radius
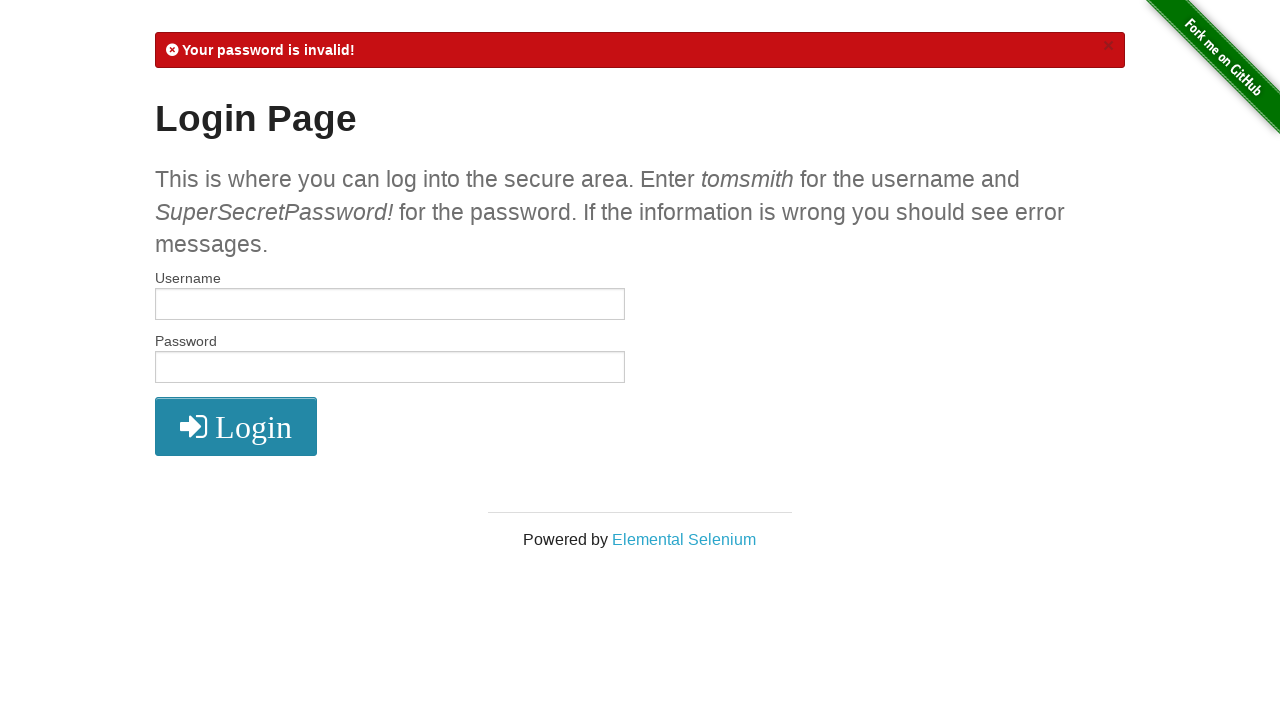

Filled username field with 'tomsmith' for password attempt on #username
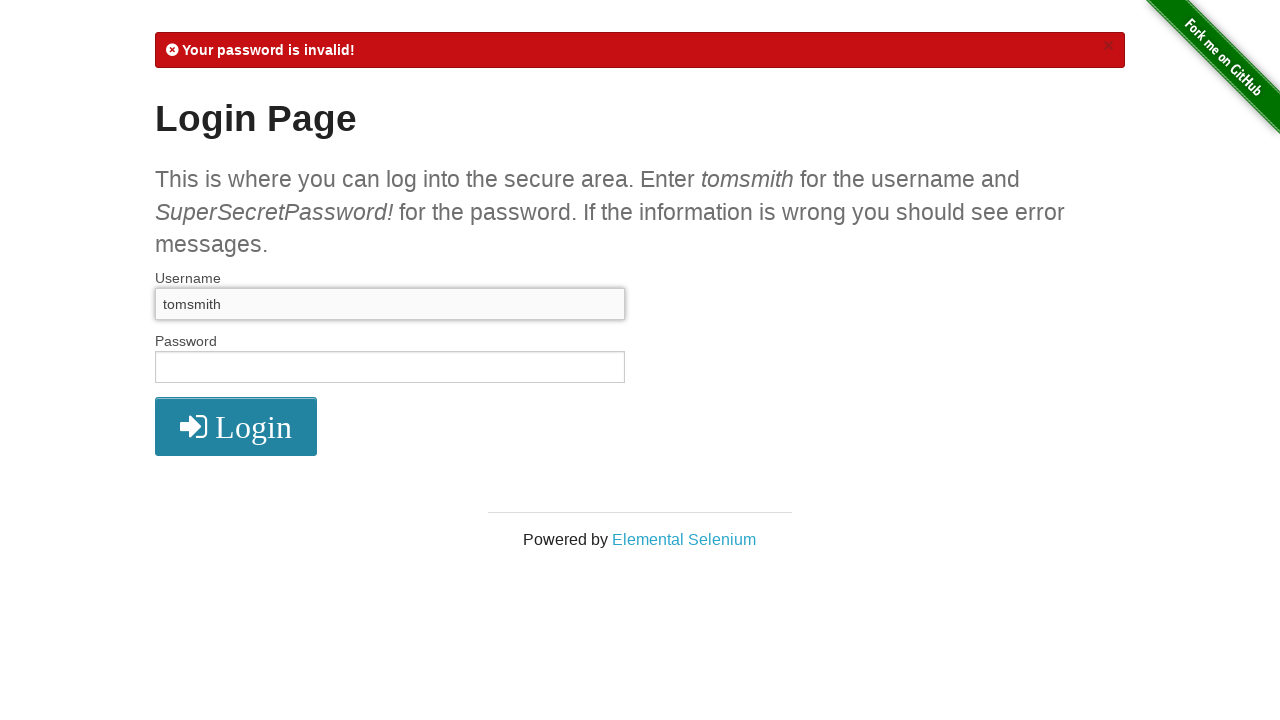

Filled password field with 'can' to test on #password
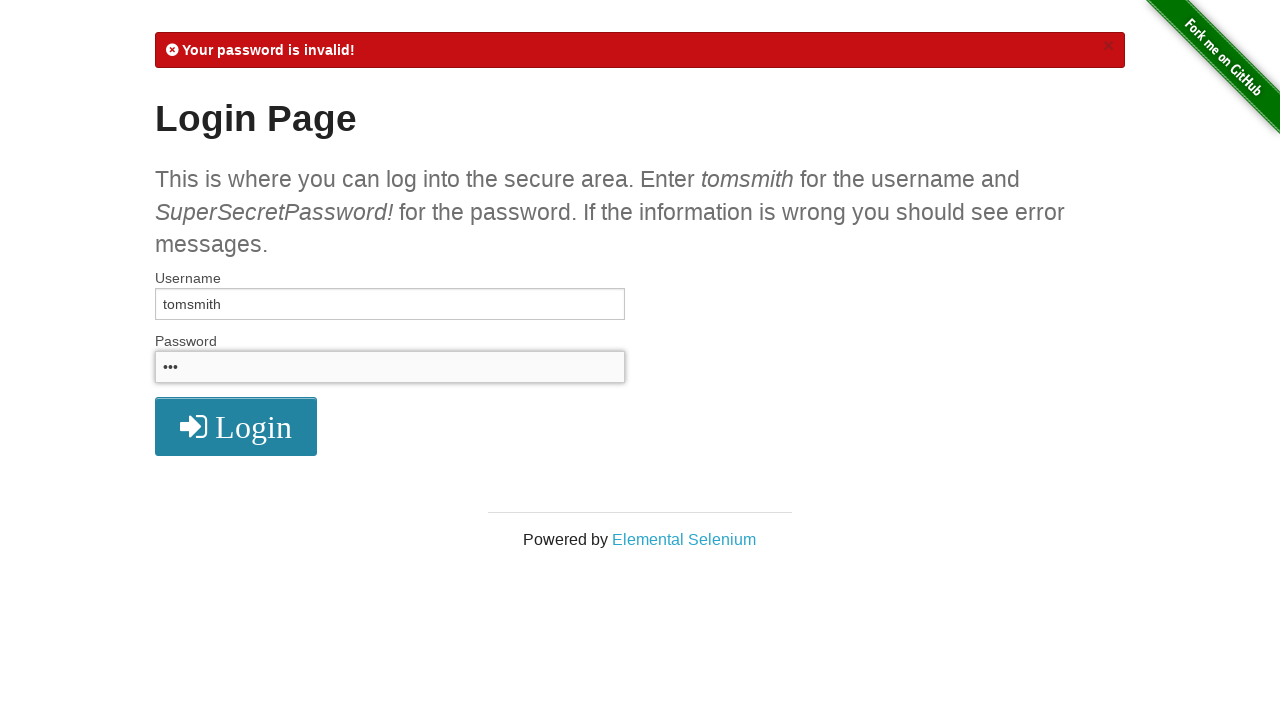

Clicked login button to attempt login with password 'can' at (236, 427) on .radius
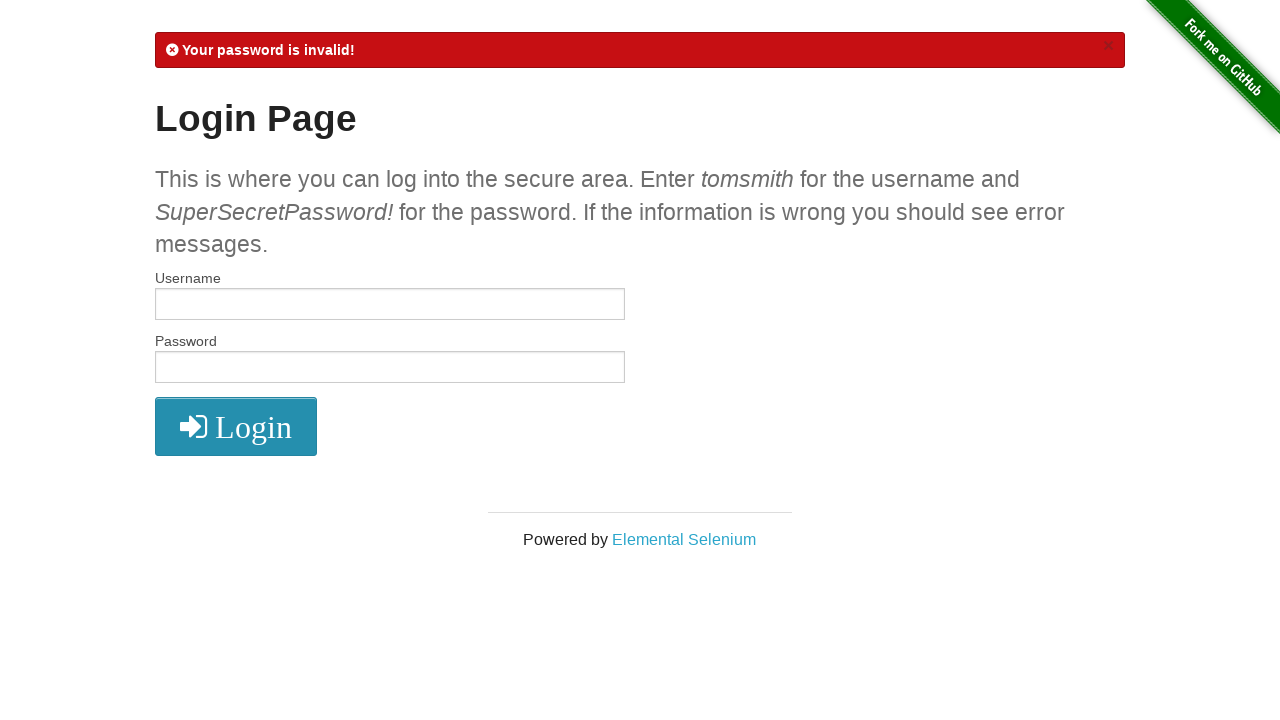

Filled username field with 'tomsmith' for password attempt on #username
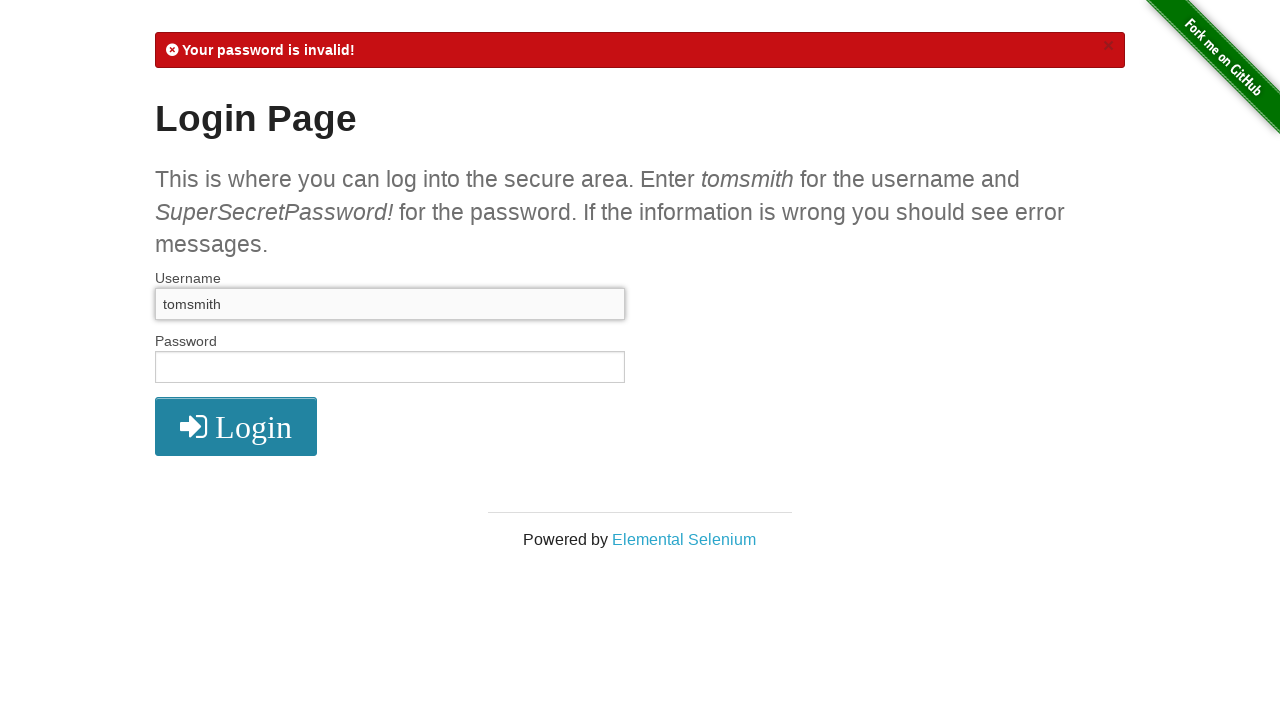

Filled password field with 'log' to test on #password
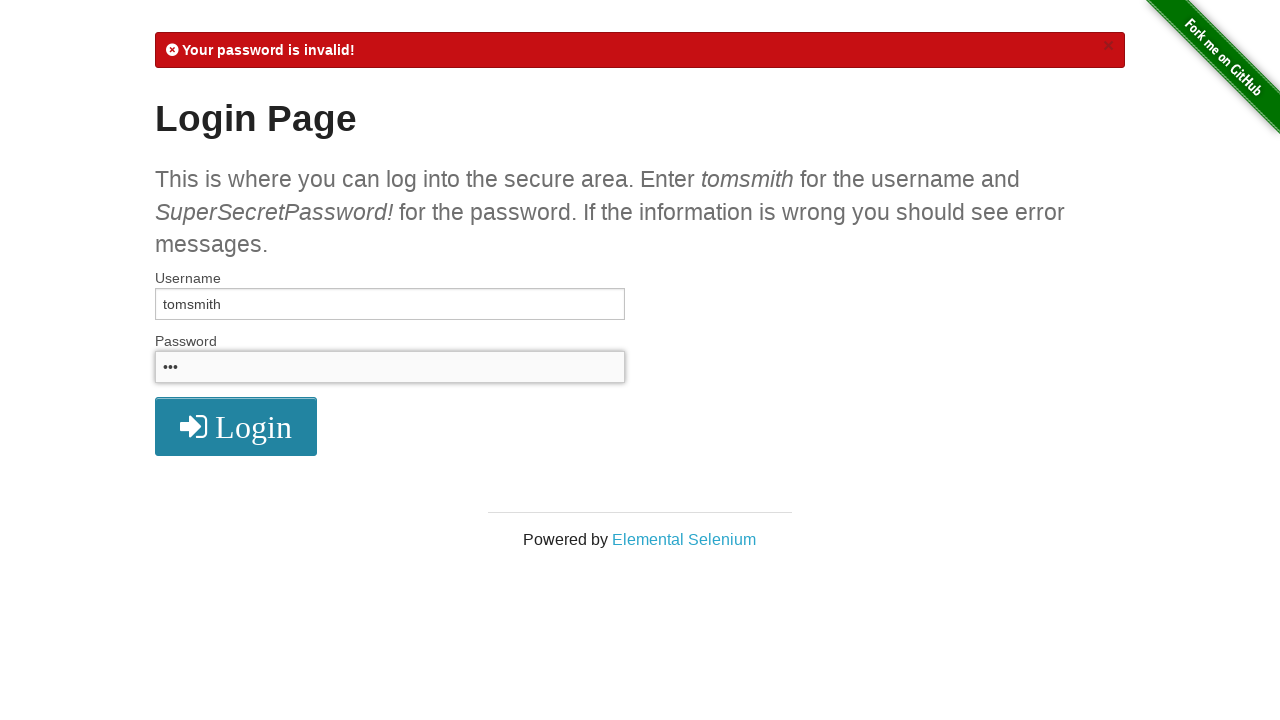

Clicked login button to attempt login with password 'log' at (236, 427) on .radius
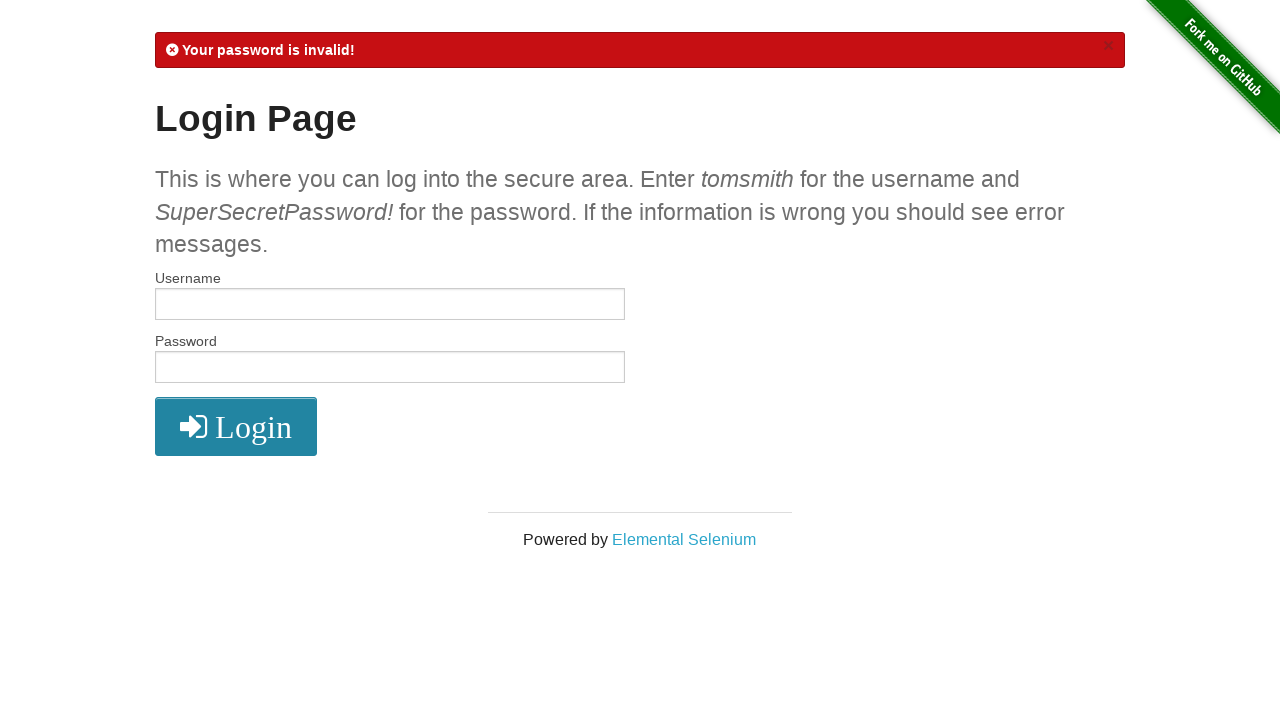

Filled username field with 'tomsmith' for password attempt on #username
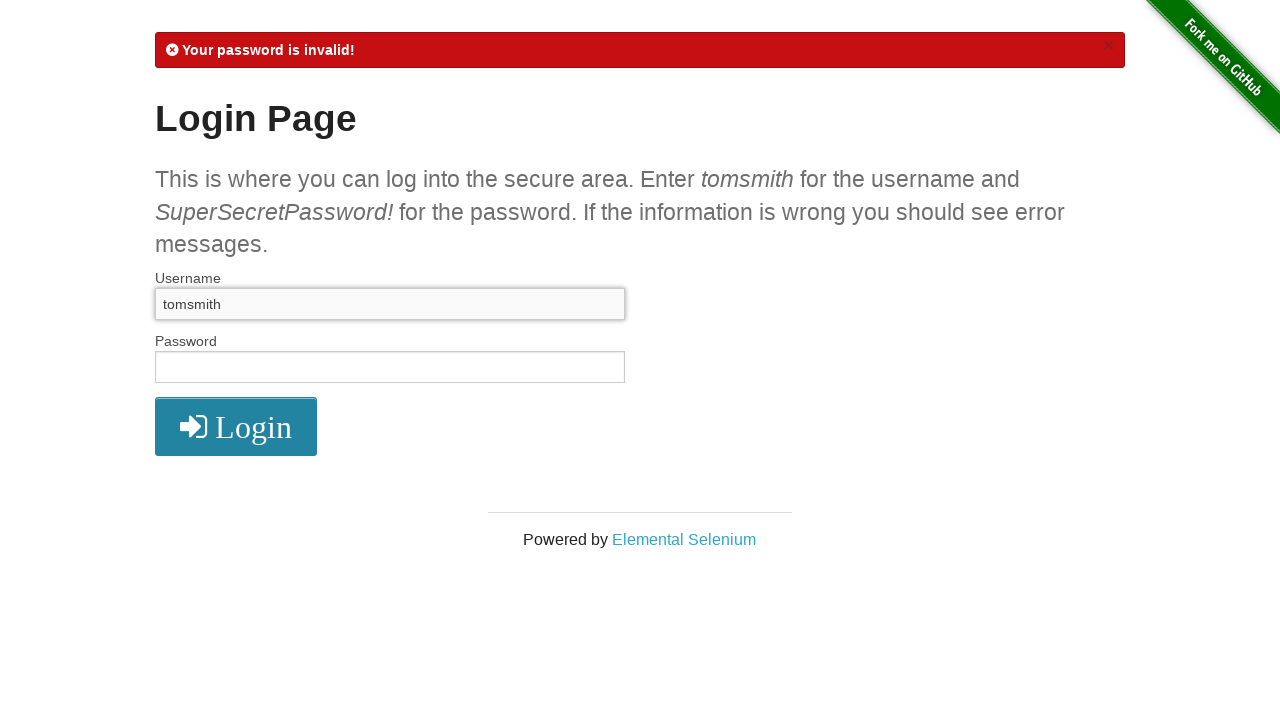

Filled password field with 'into' to test on #password
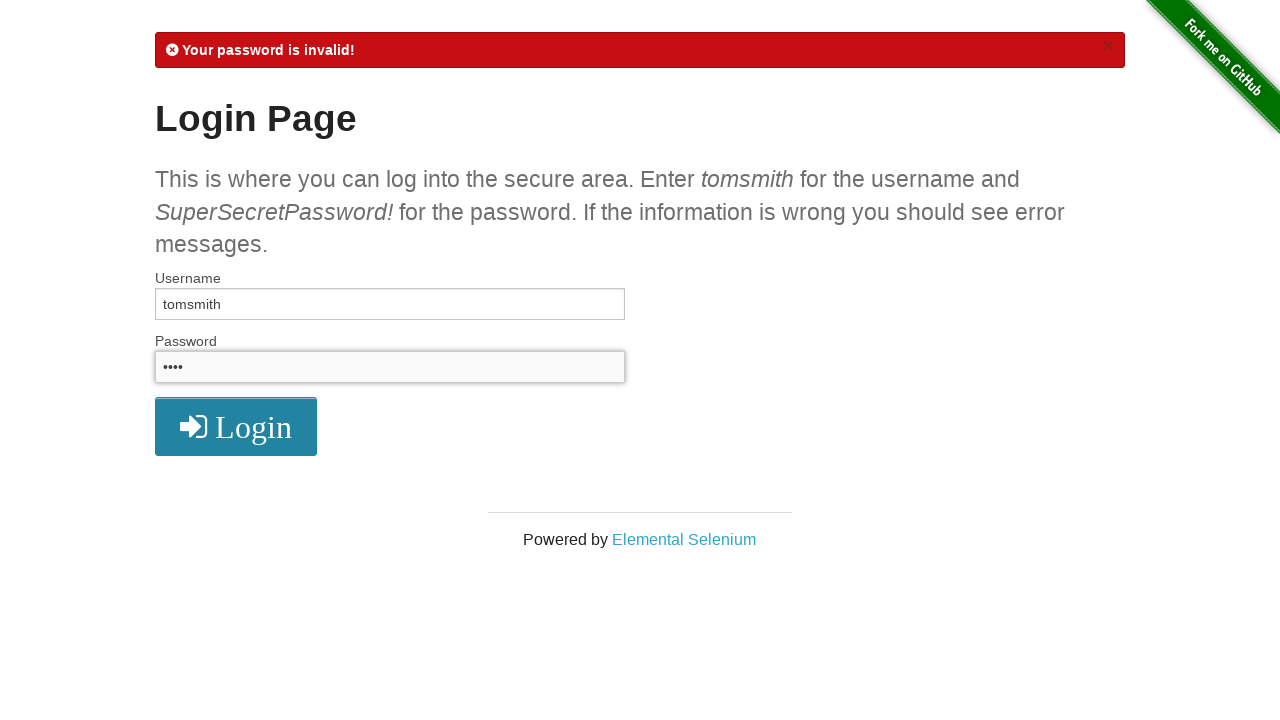

Clicked login button to attempt login with password 'into' at (236, 427) on .radius
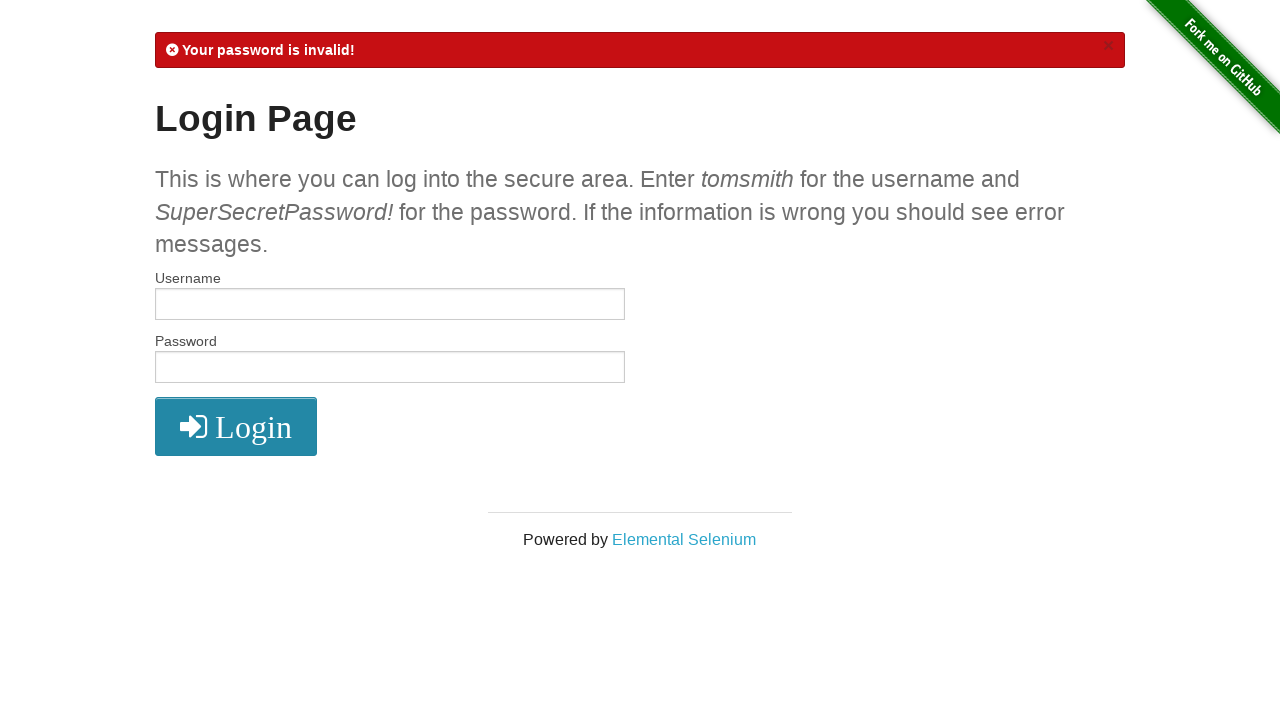

Filled username field with 'tomsmith' for password attempt on #username
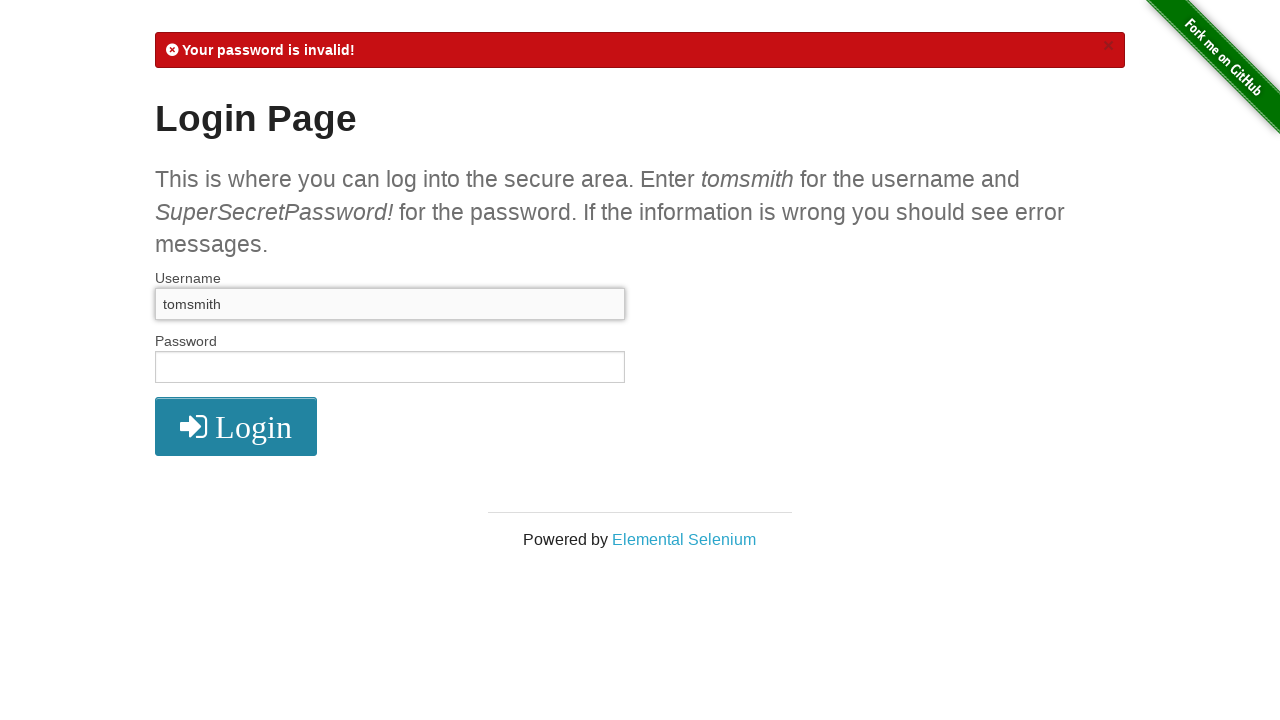

Filled password field with 'the' to test on #password
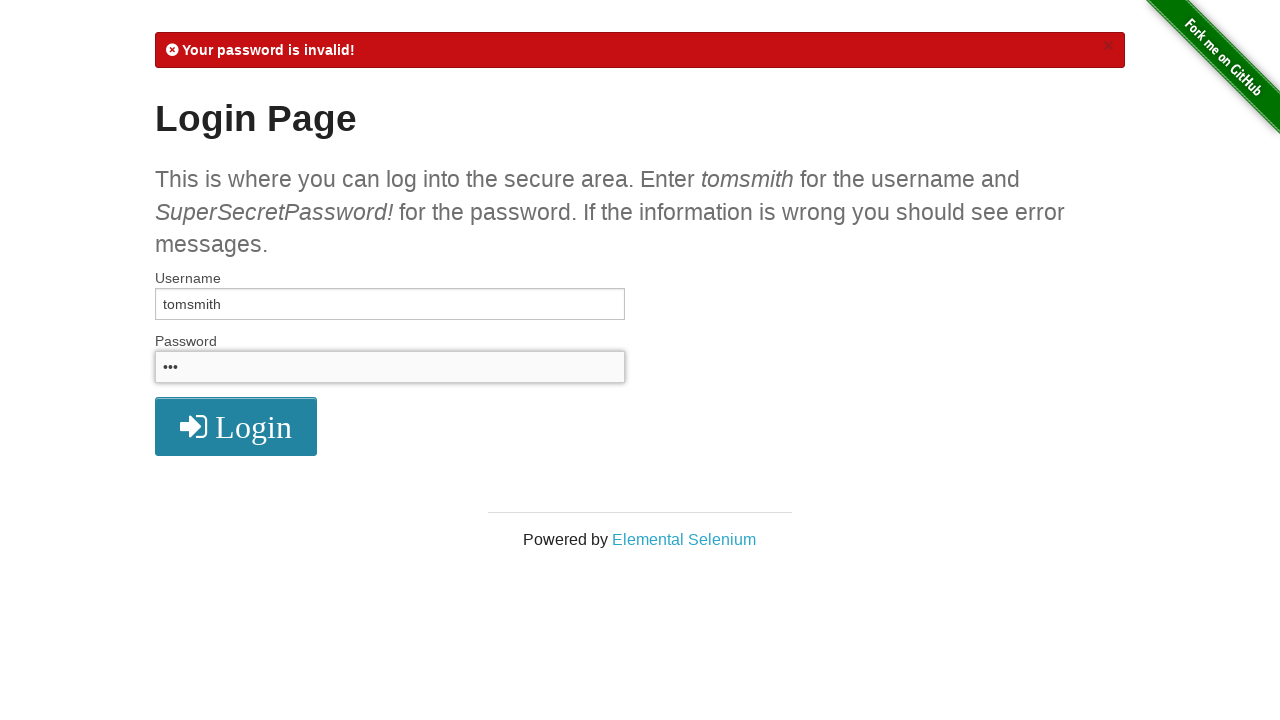

Clicked login button to attempt login with password 'the' at (236, 427) on .radius
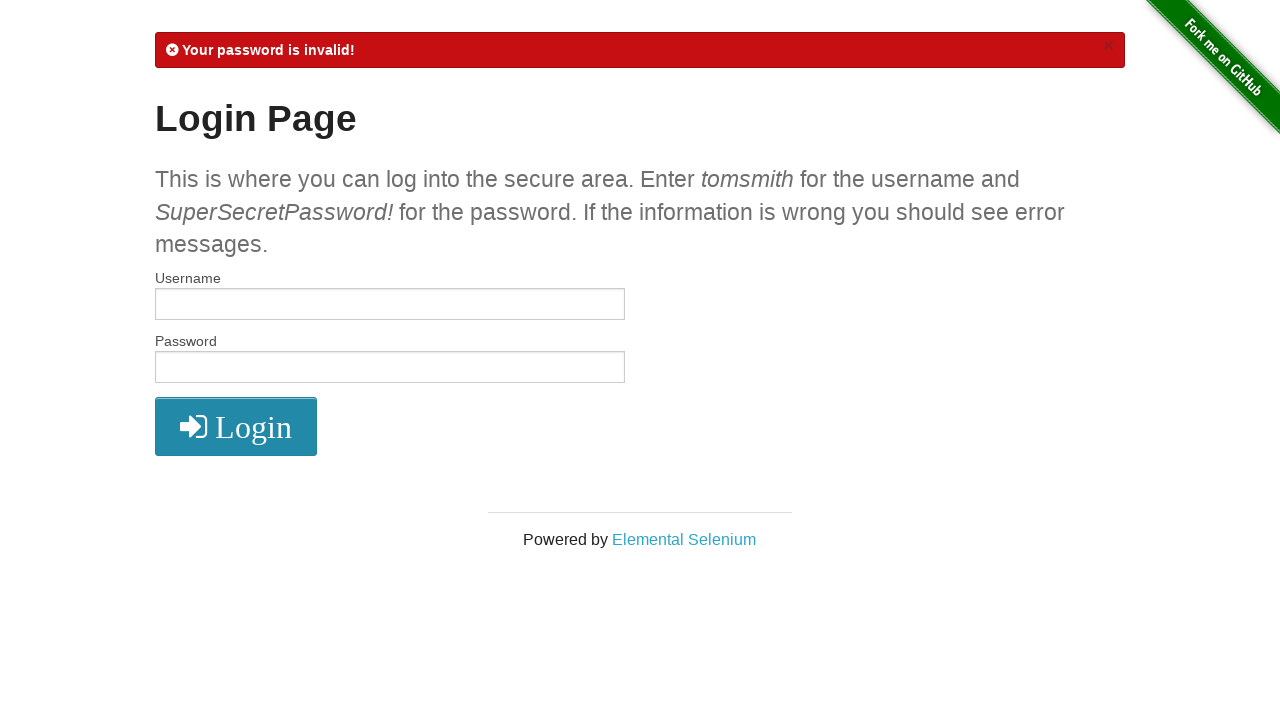

Filled username field with 'tomsmith' for password attempt on #username
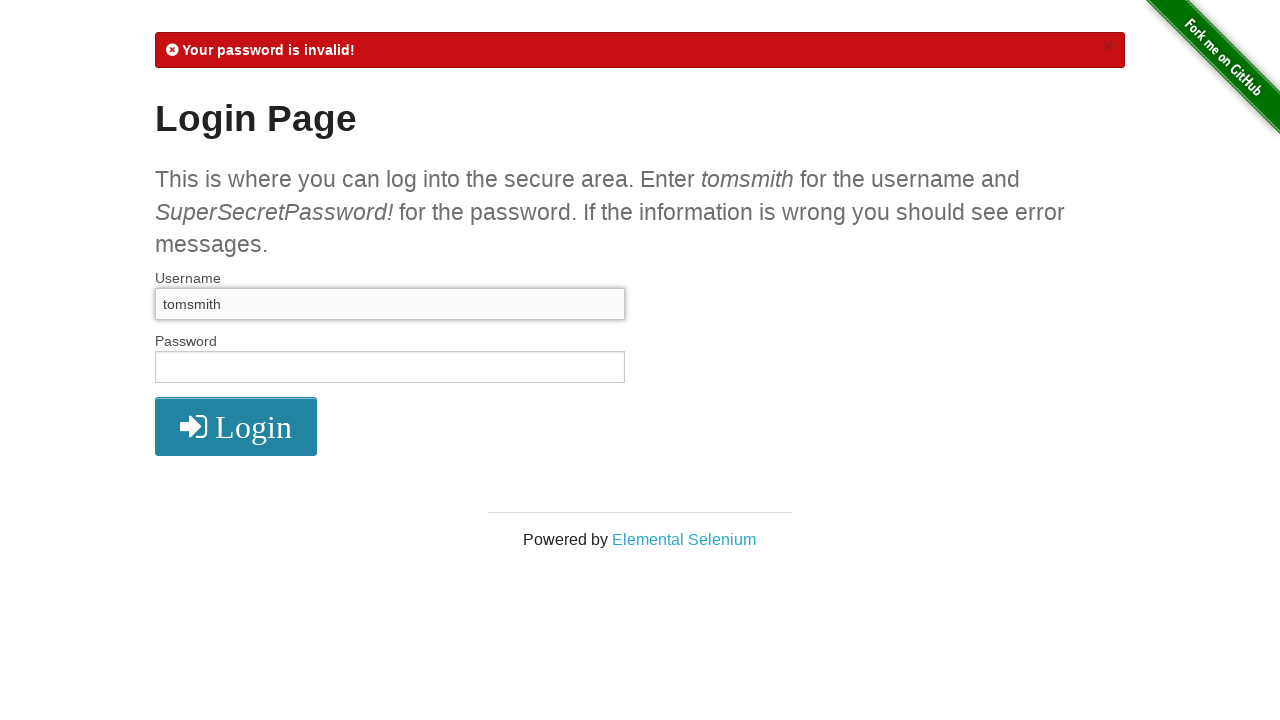

Filled password field with 'secure' to test on #password
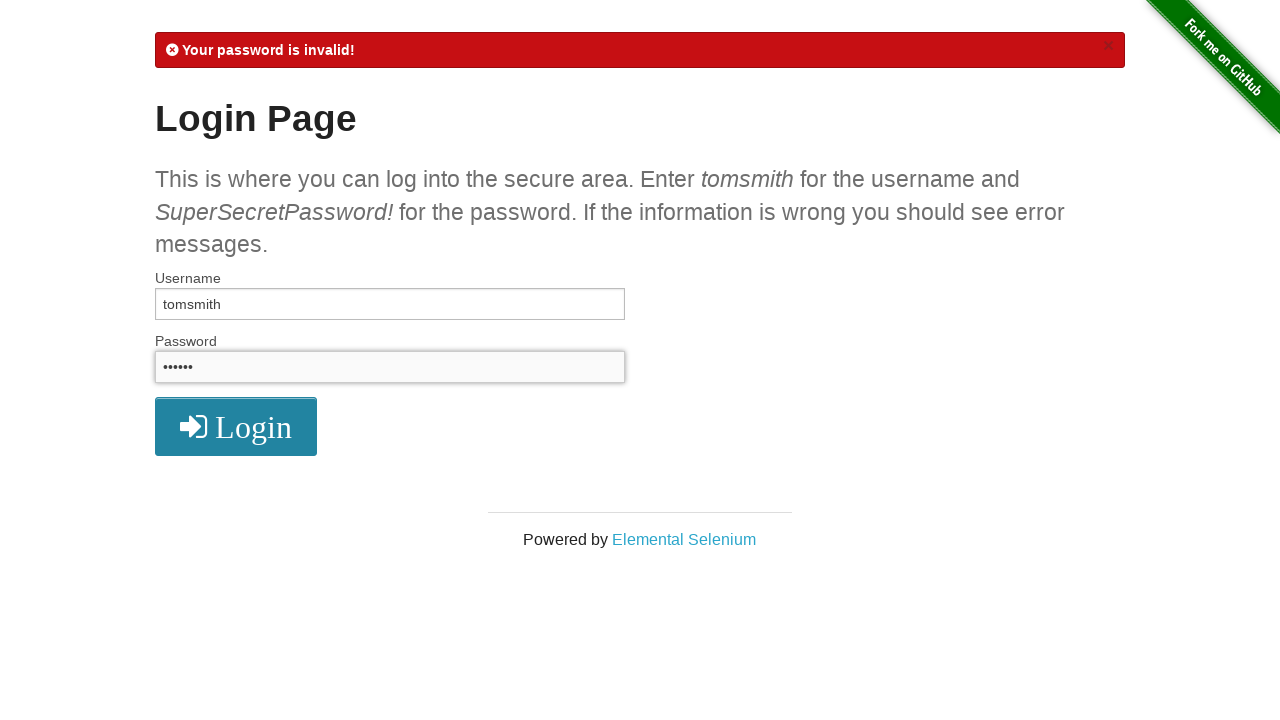

Clicked login button to attempt login with password 'secure' at (236, 427) on .radius
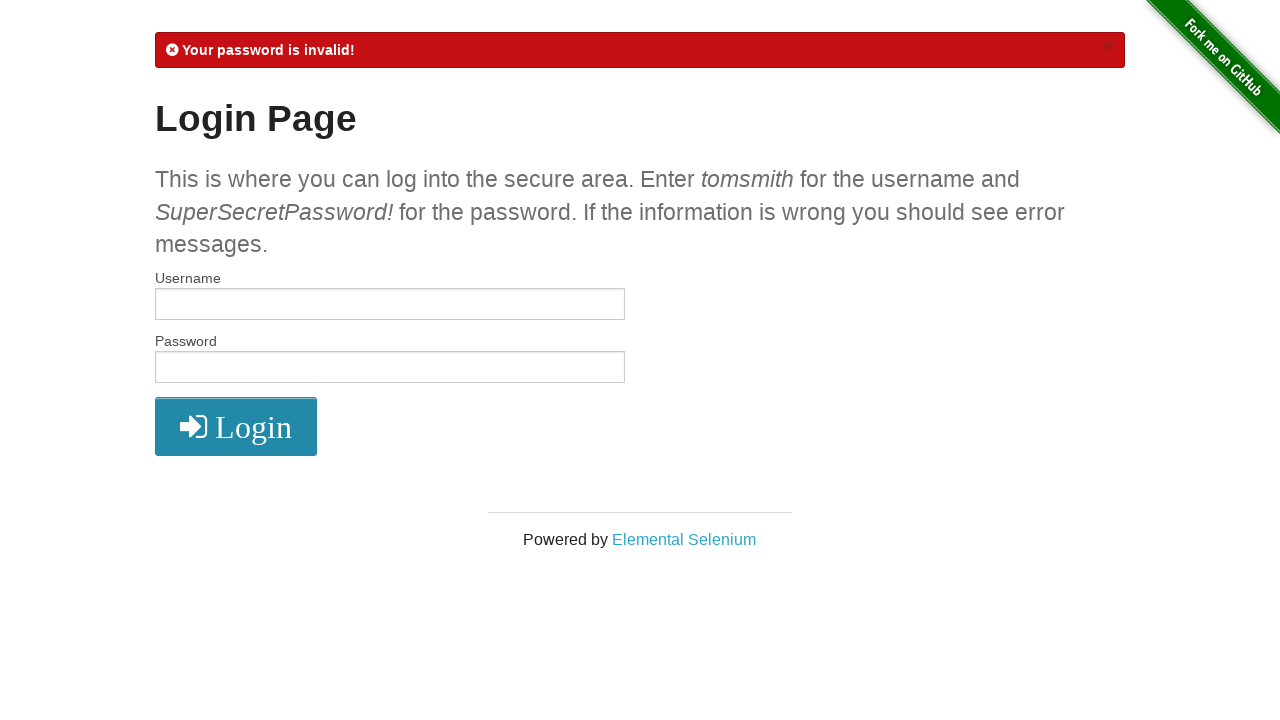

Filled username field with 'tomsmith' for password attempt on #username
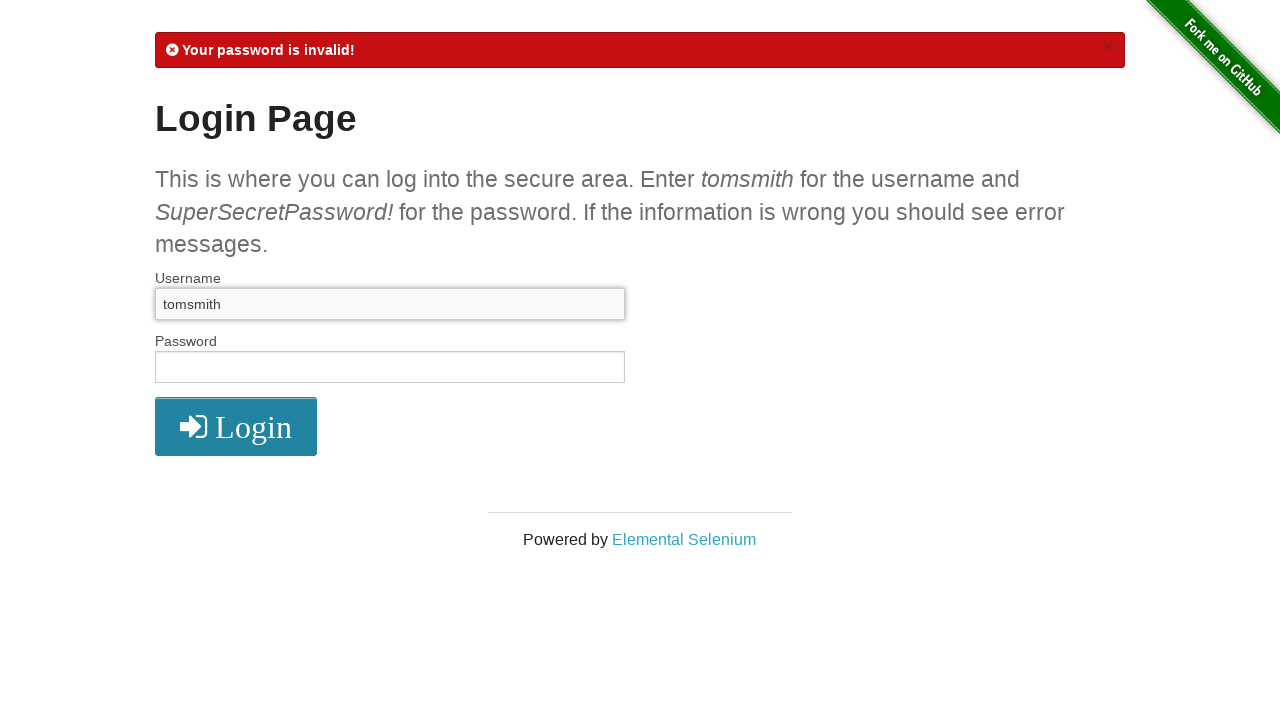

Filled password field with 'area.' to test on #password
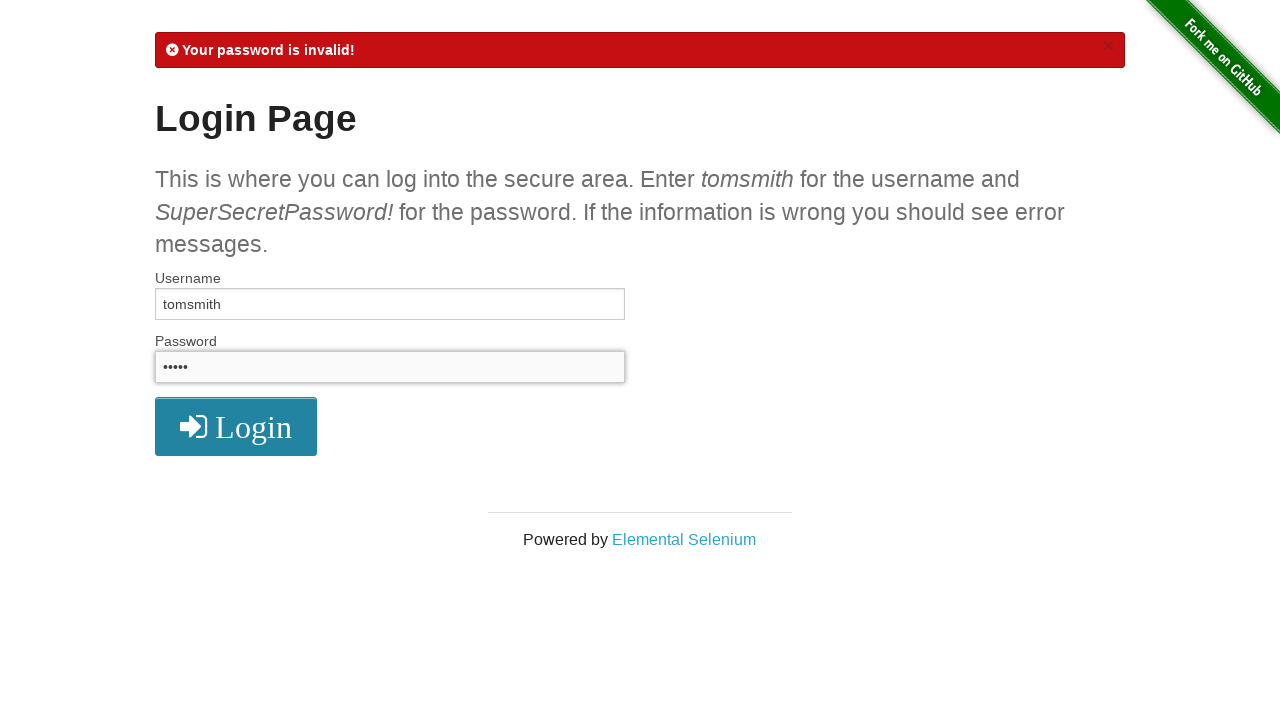

Clicked login button to attempt login with password 'area.' at (236, 427) on .radius
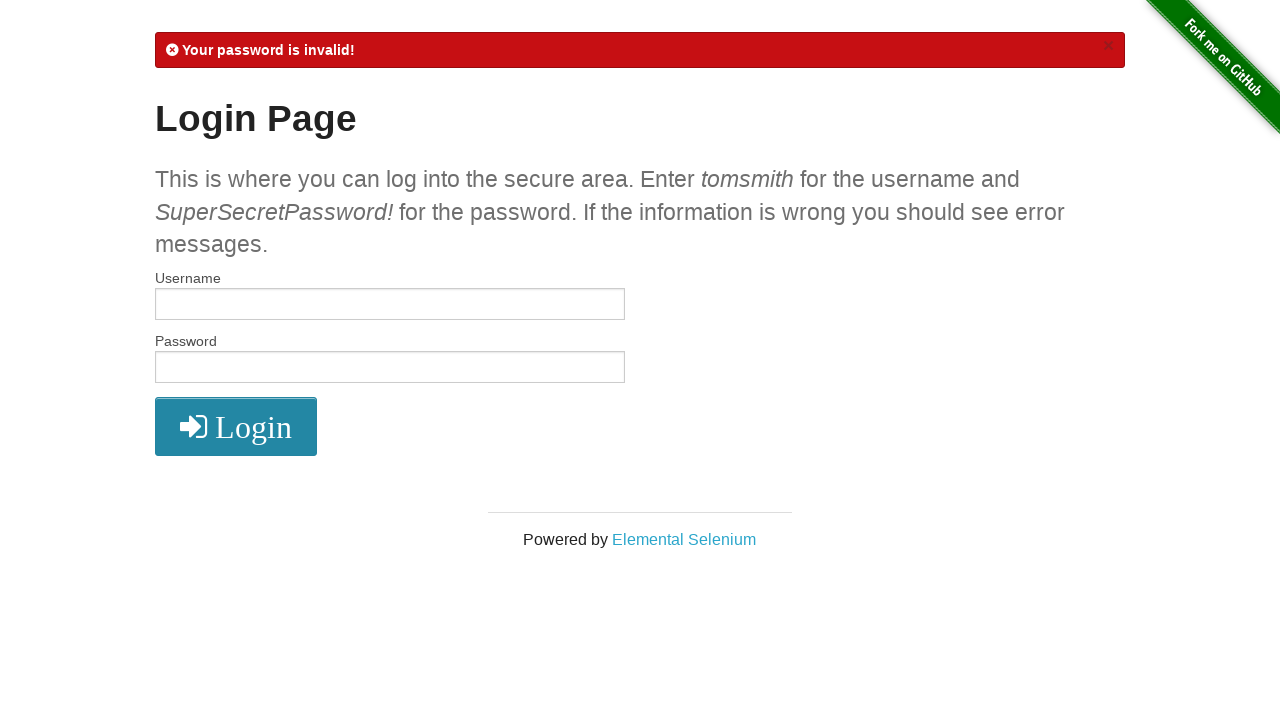

Filled username field with 'tomsmith' for password attempt on #username
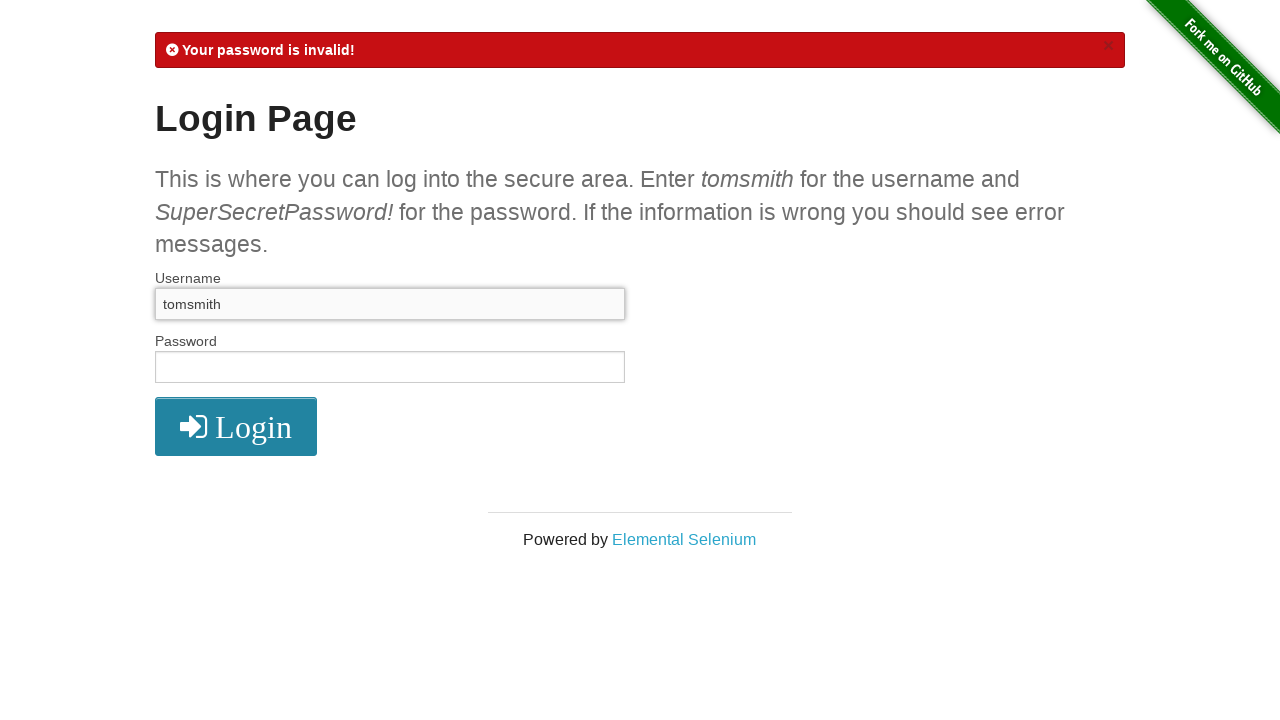

Filled password field with 'Enter' to test on #password
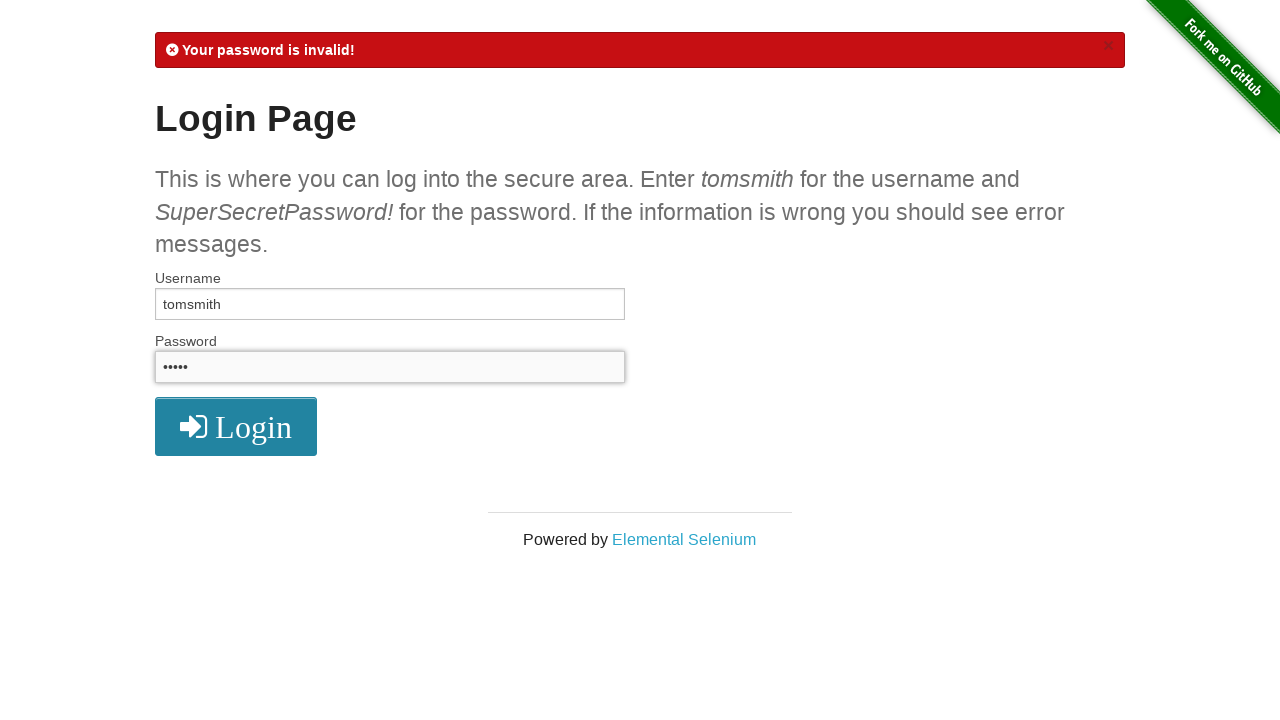

Clicked login button to attempt login with password 'Enter' at (236, 427) on .radius
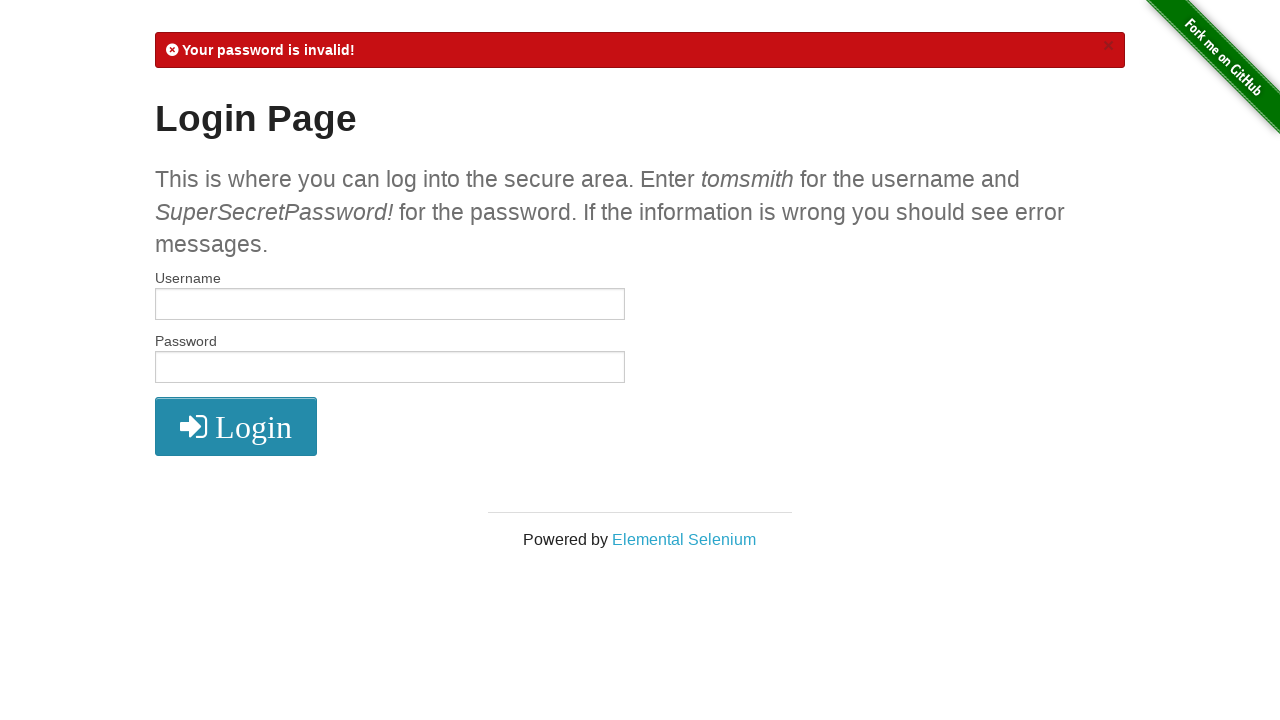

Filled username field with 'tomsmith' for password attempt on #username
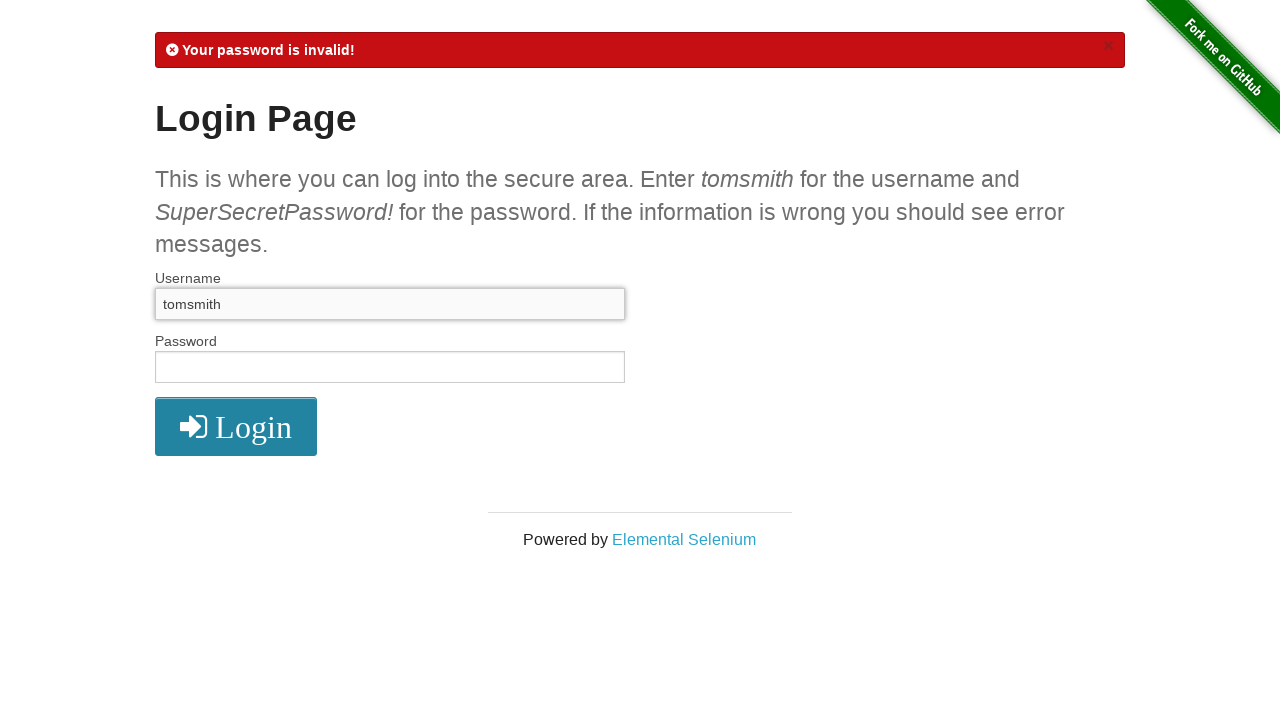

Filled password field with 'tomsmith' to test on #password
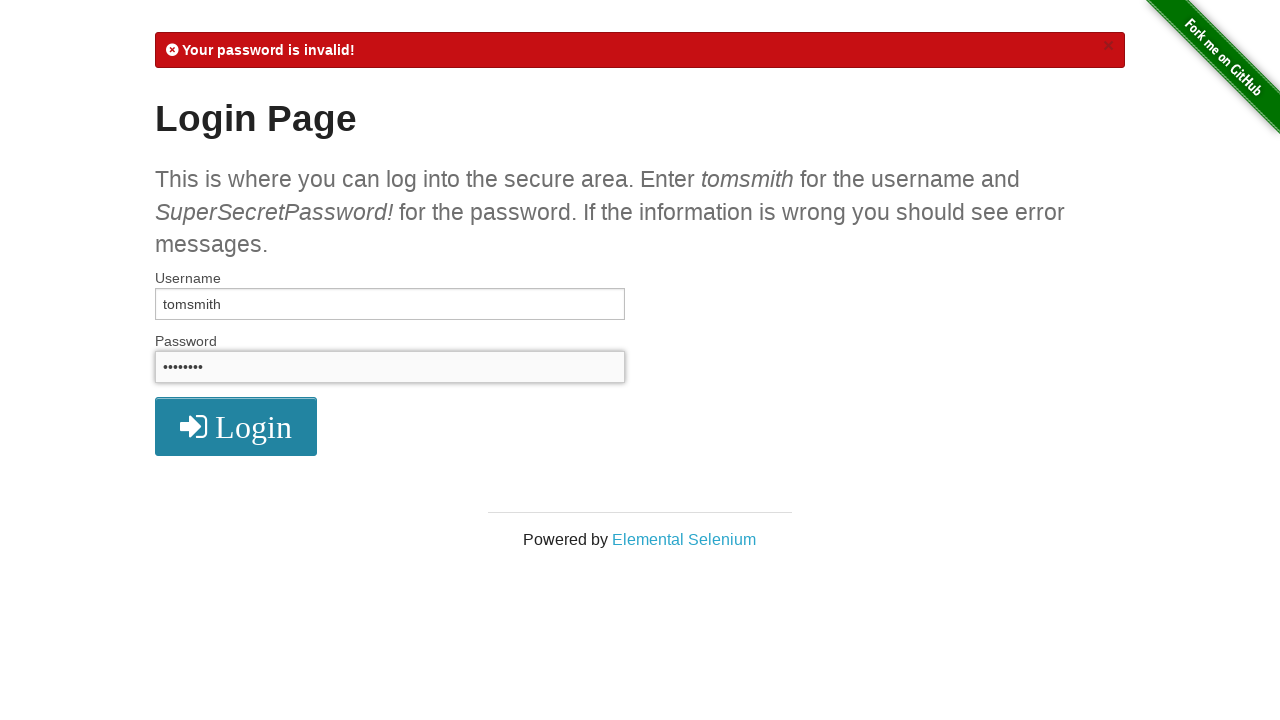

Clicked login button to attempt login with password 'tomsmith' at (236, 427) on .radius
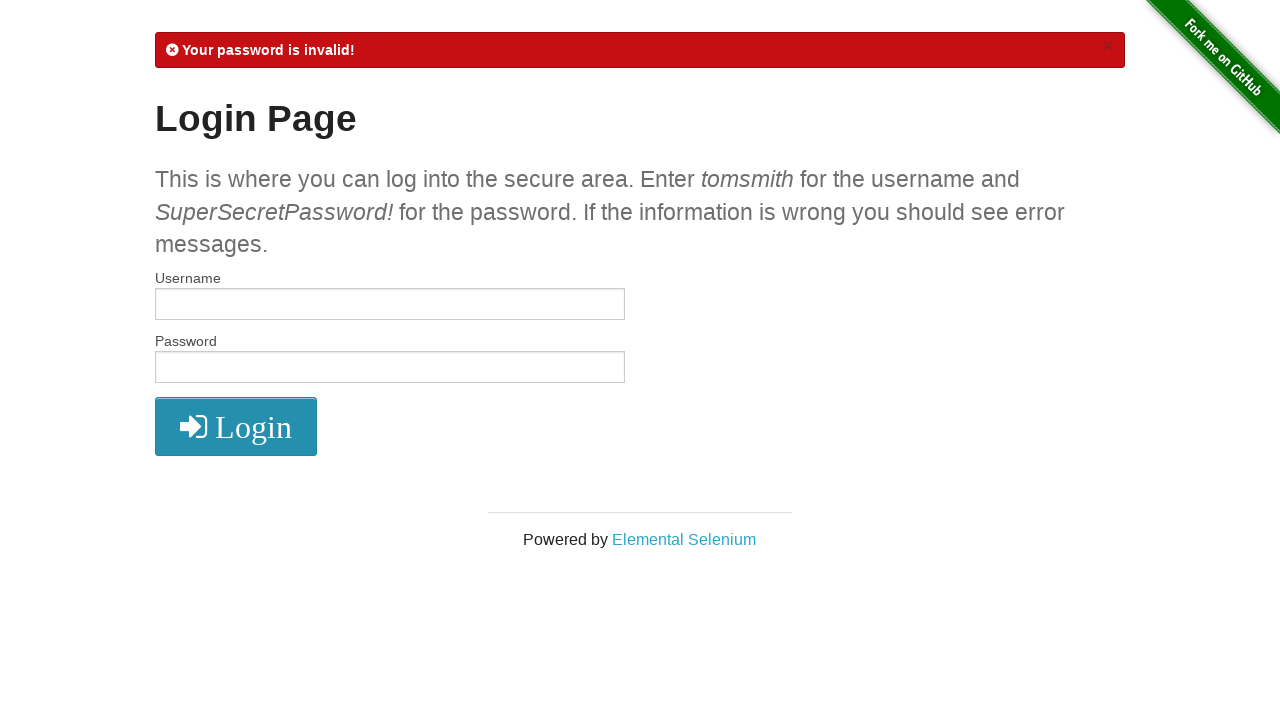

Filled username field with 'tomsmith' for password attempt on #username
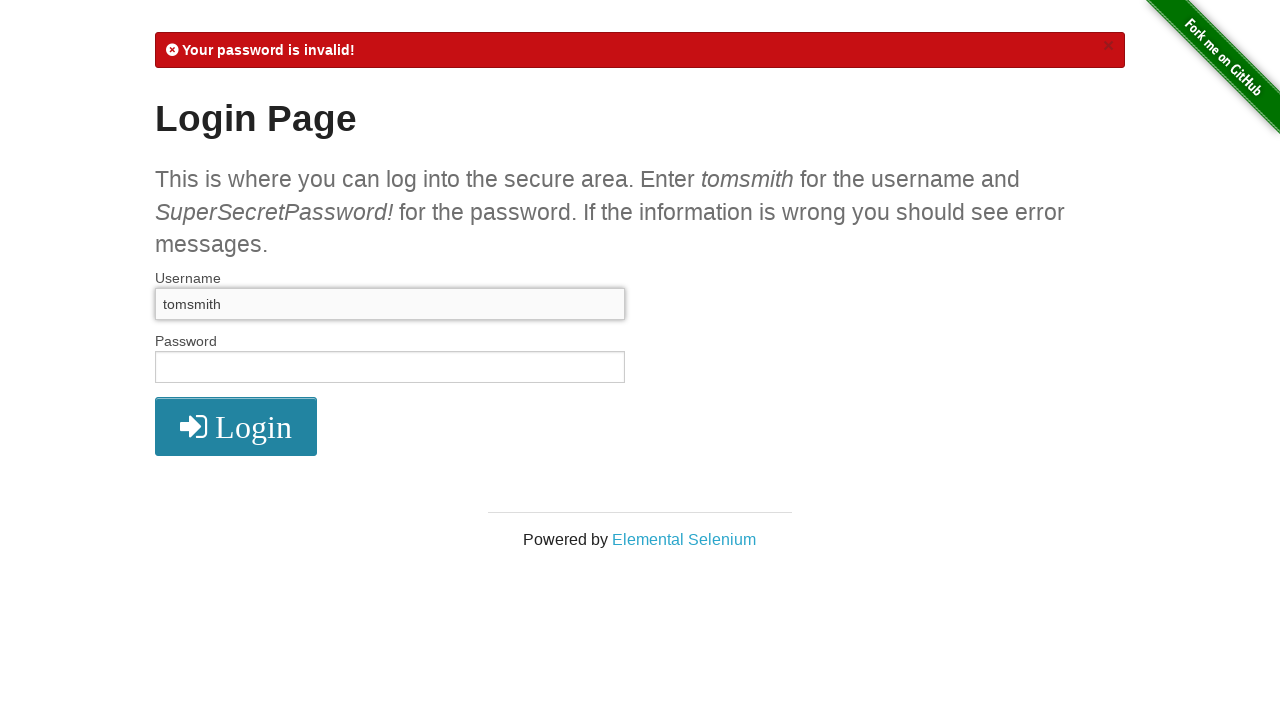

Filled password field with 'for' to test on #password
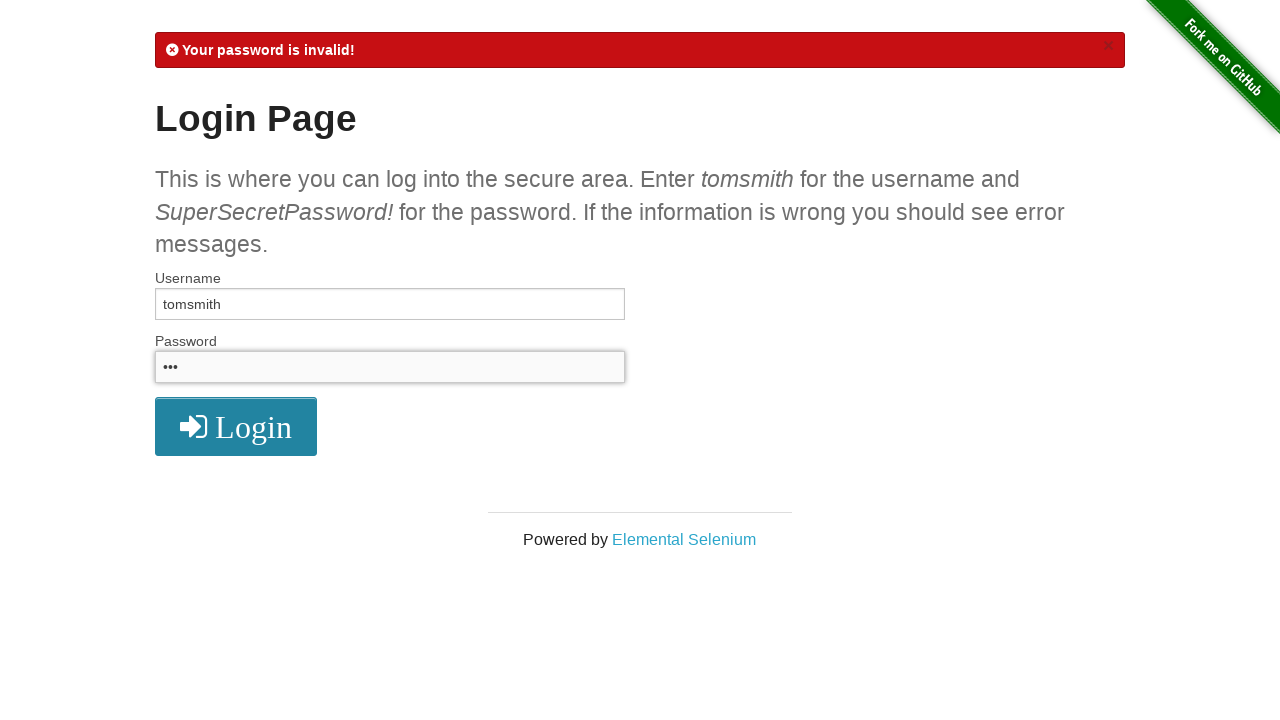

Clicked login button to attempt login with password 'for' at (236, 427) on .radius
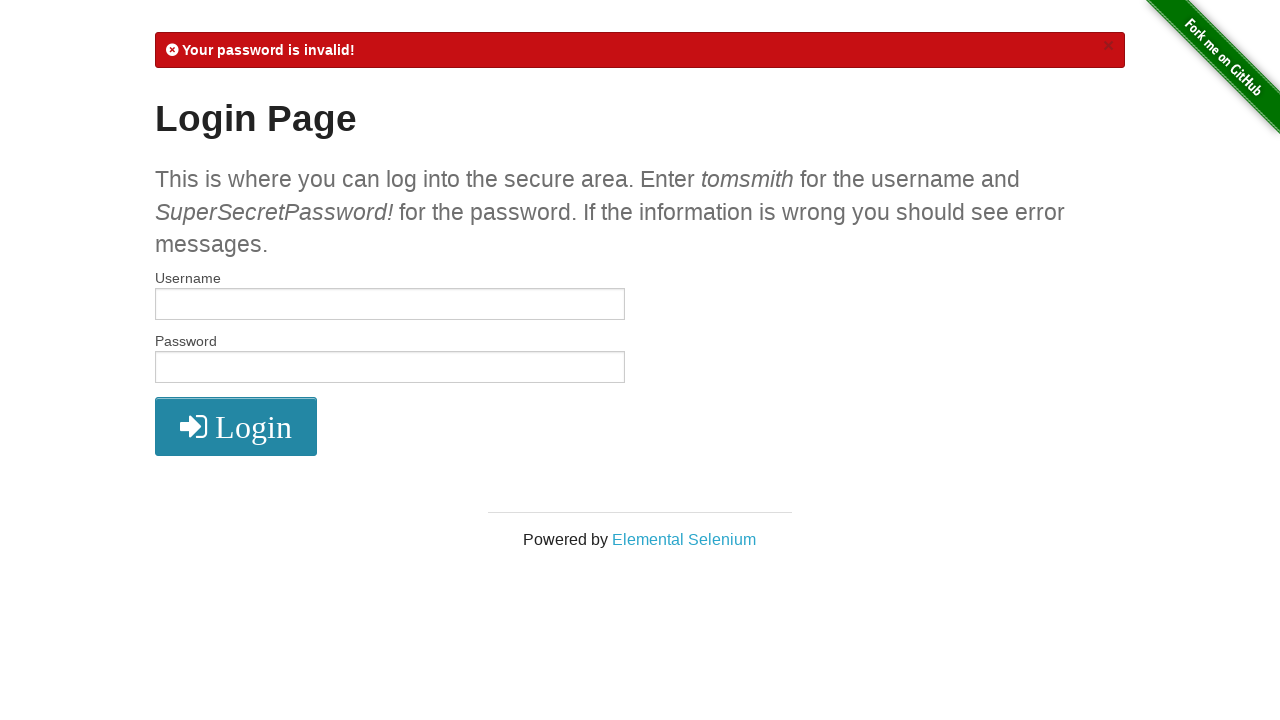

Filled username field with 'tomsmith' for password attempt on #username
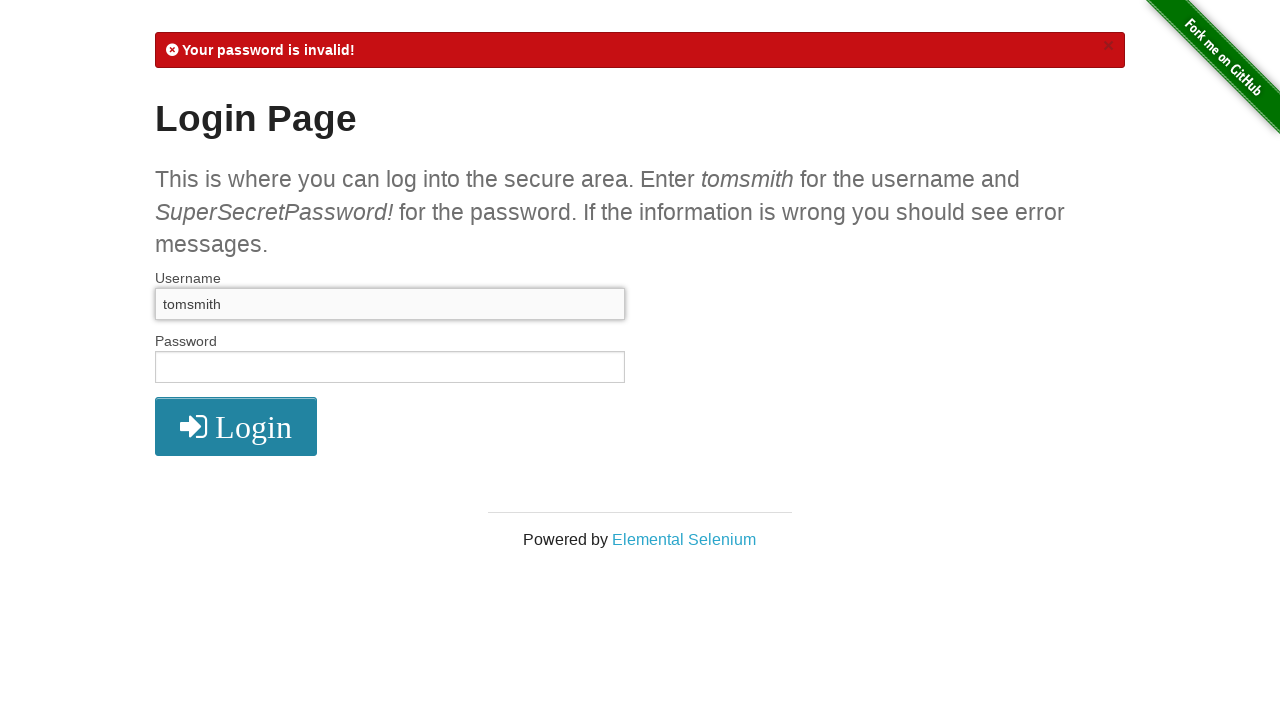

Filled password field with 'the' to test on #password
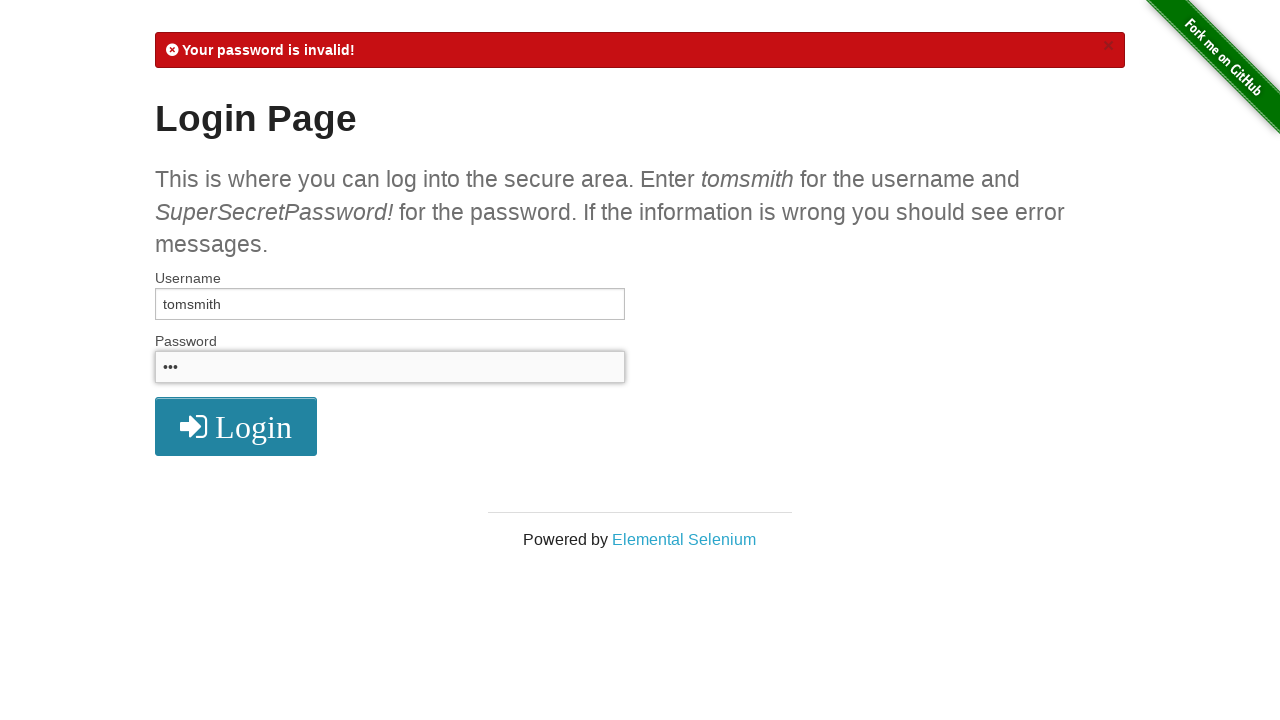

Clicked login button to attempt login with password 'the' at (236, 427) on .radius
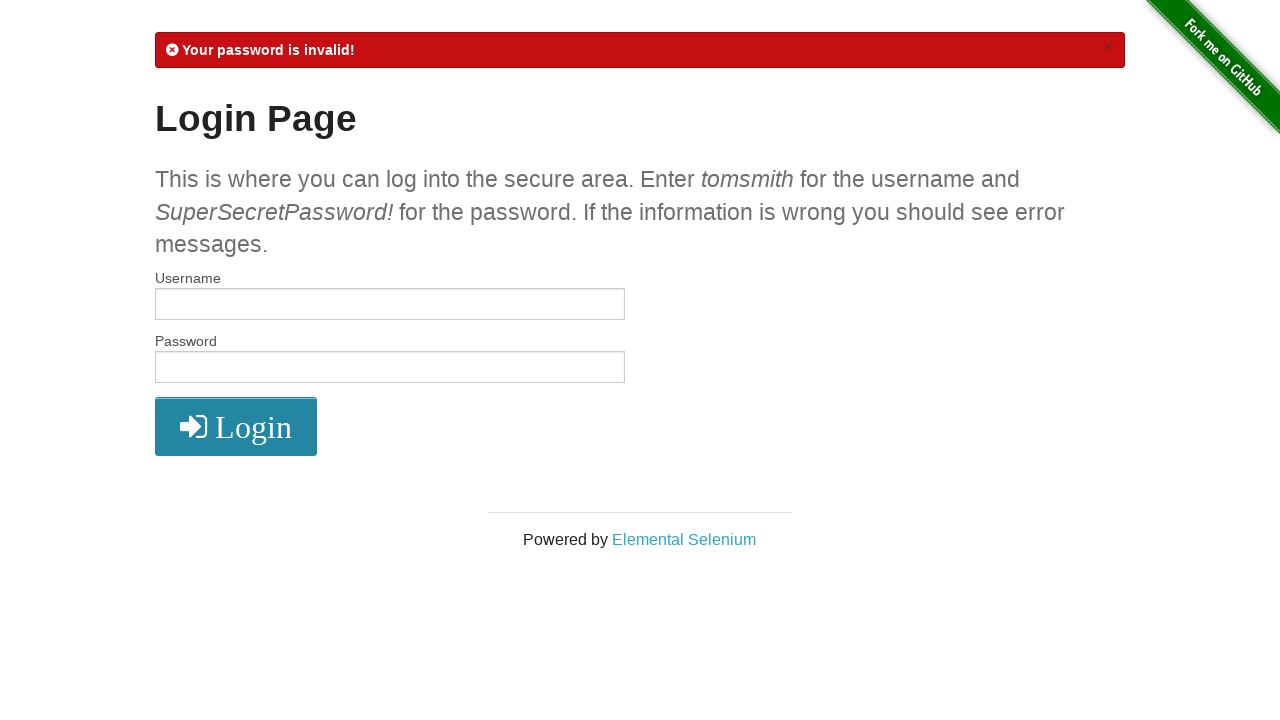

Filled username field with 'tomsmith' for password attempt on #username
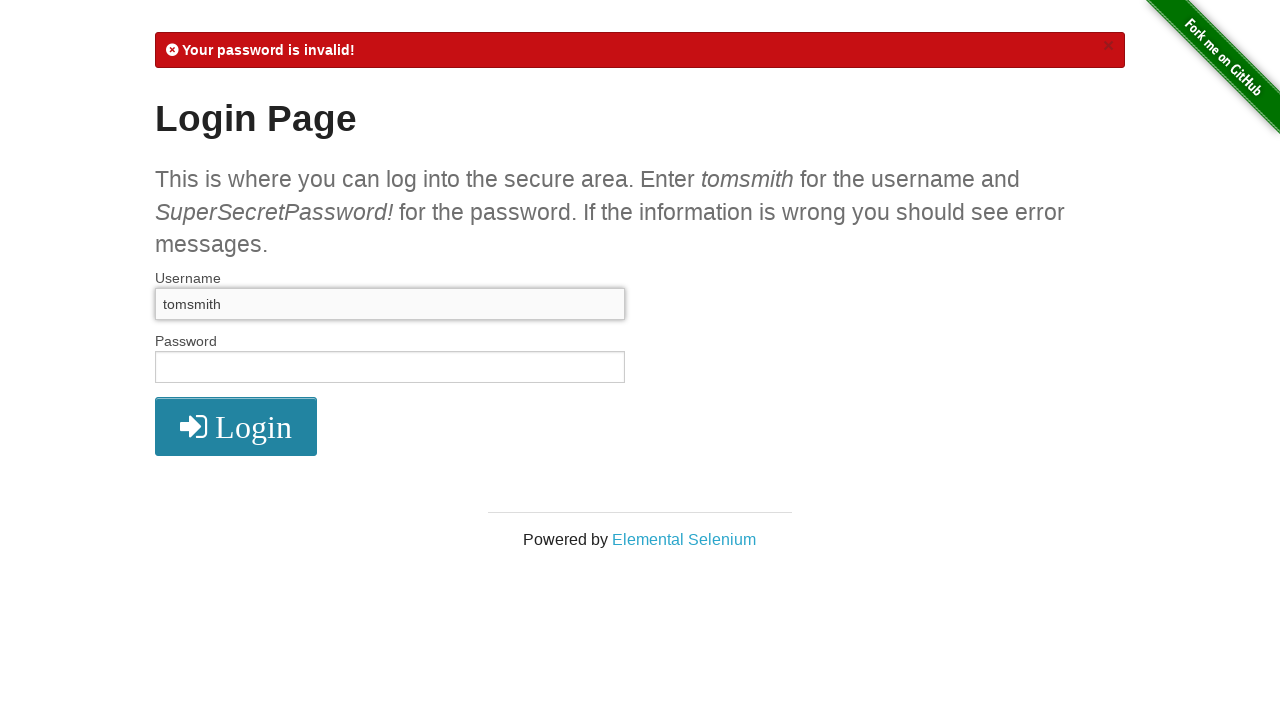

Filled password field with 'username' to test on #password
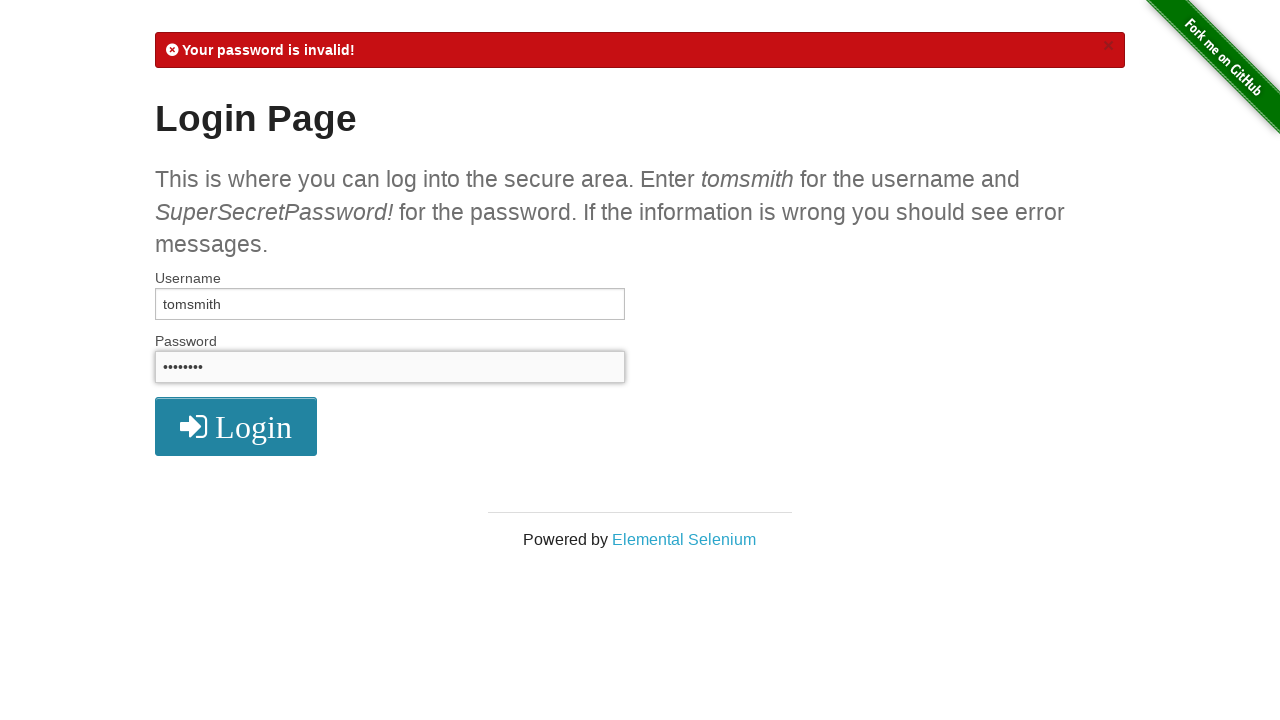

Clicked login button to attempt login with password 'username' at (236, 427) on .radius
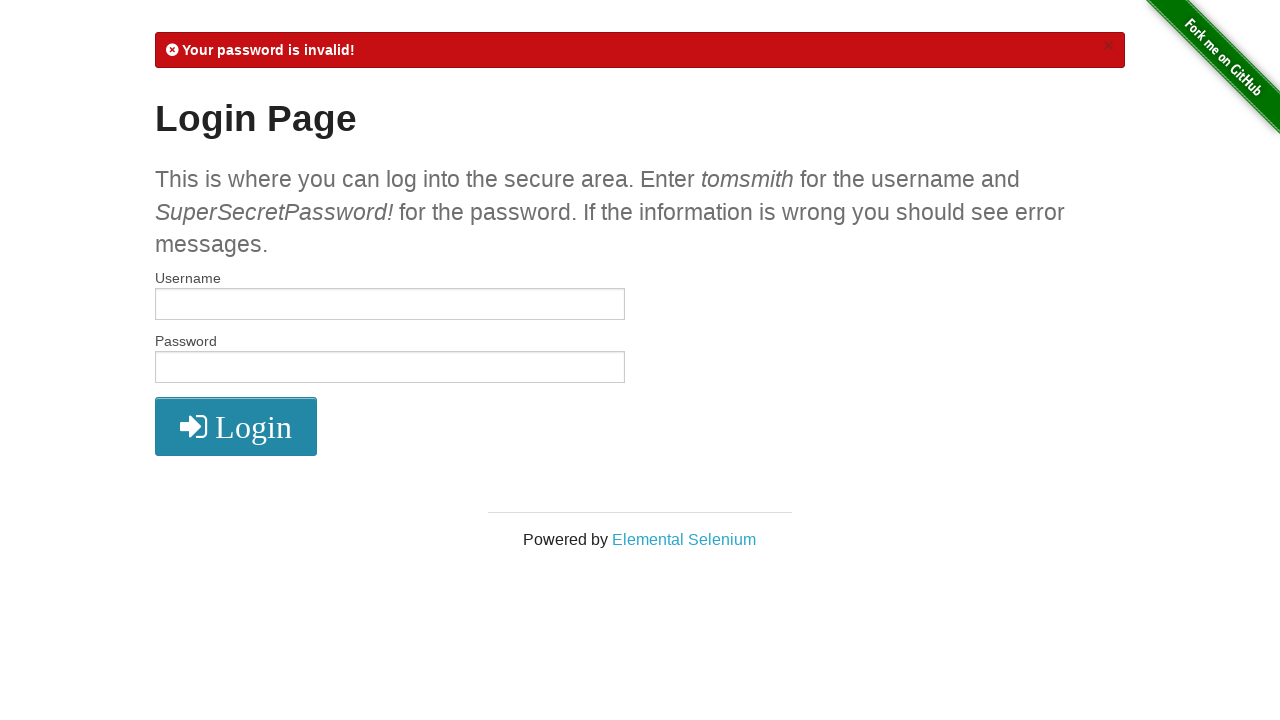

Filled username field with 'tomsmith' for password attempt on #username
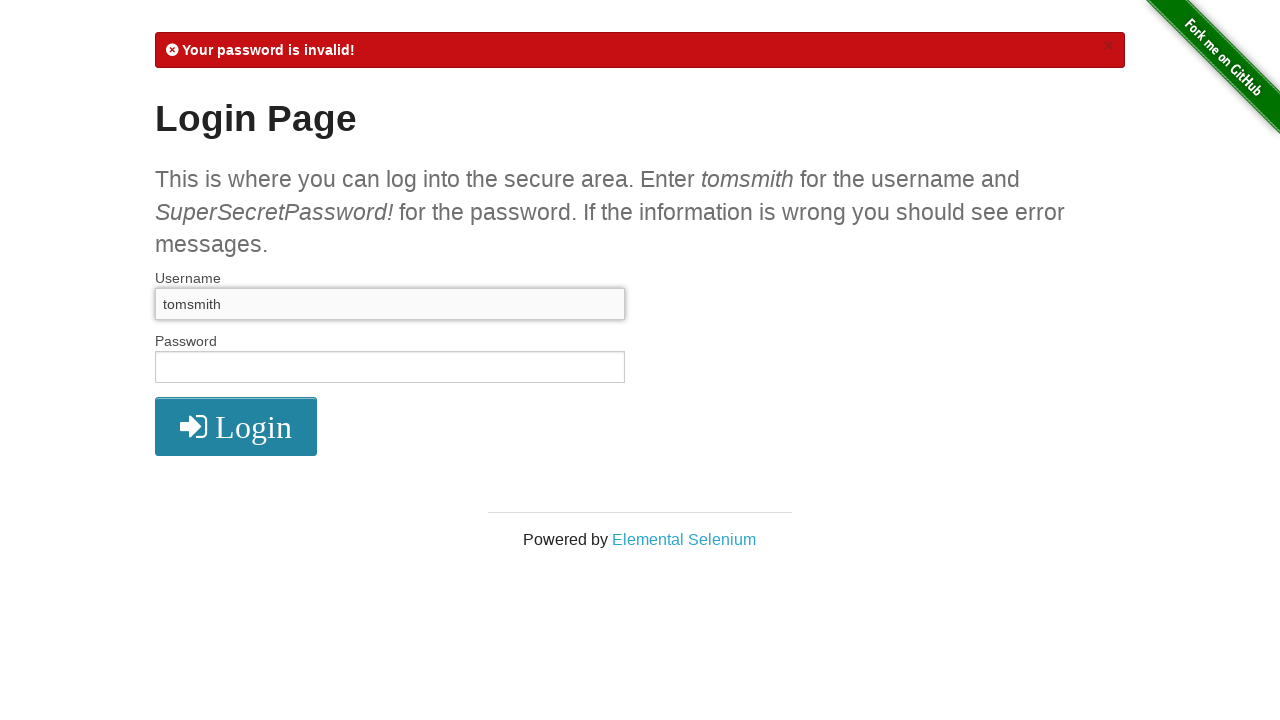

Filled password field with 'and' to test on #password
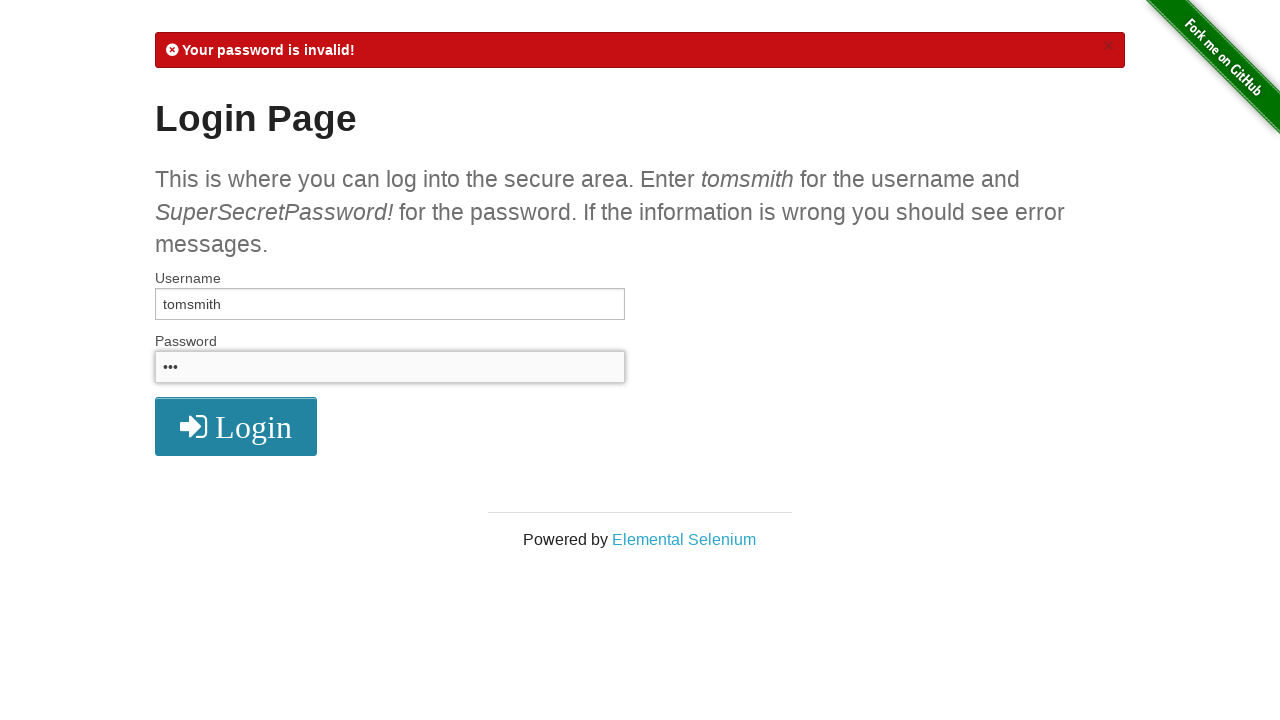

Clicked login button to attempt login with password 'and' at (236, 427) on .radius
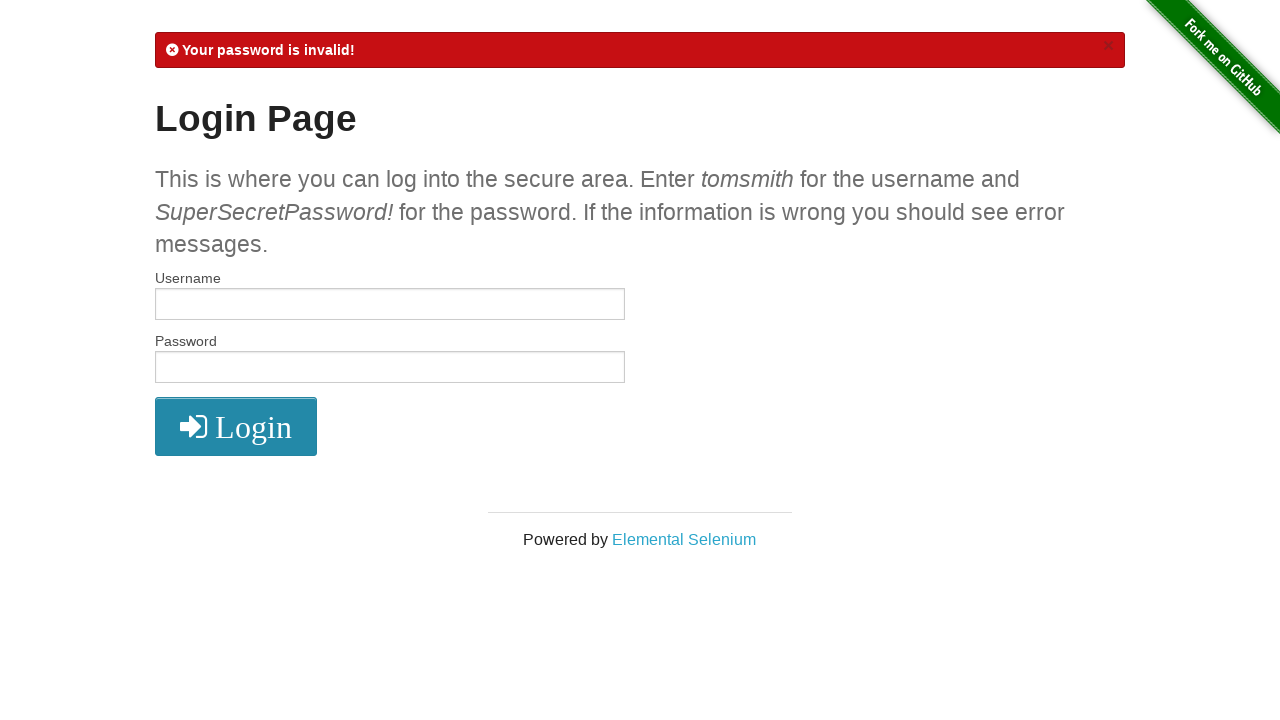

Filled username field with 'tomsmith' for password attempt on #username
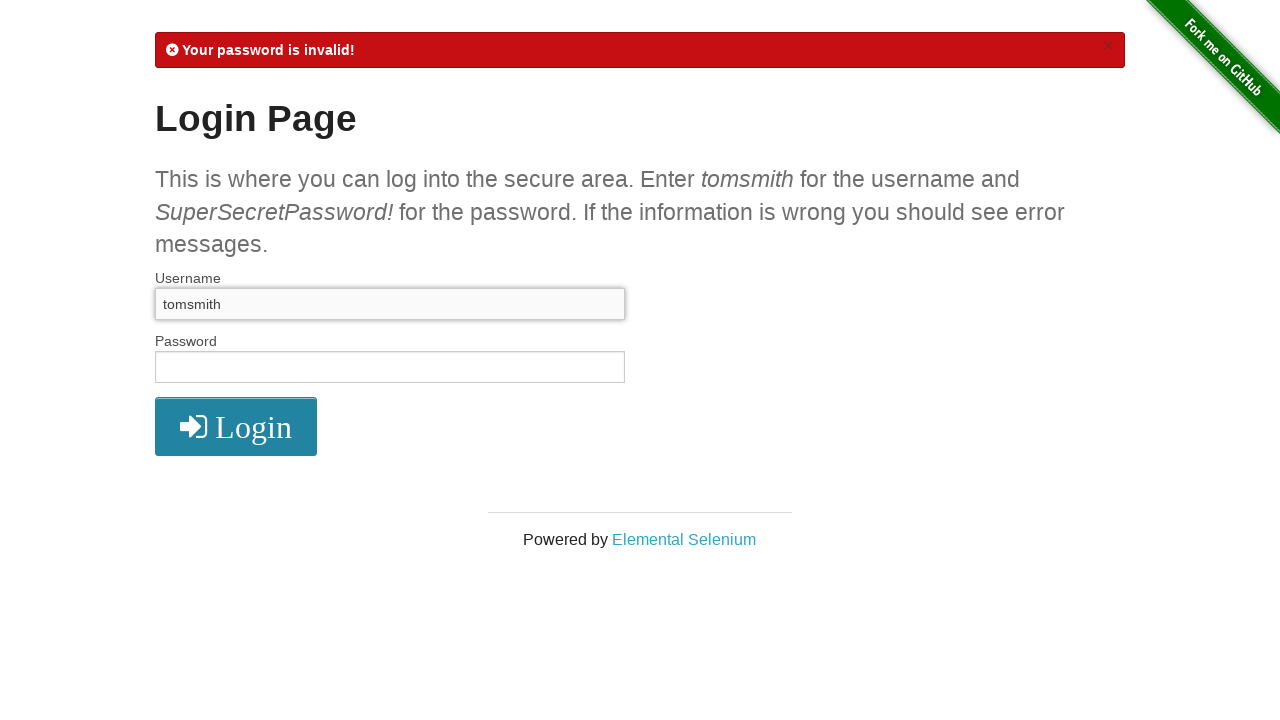

Filled password field with 'SuperSecretPassword!' to test on #password
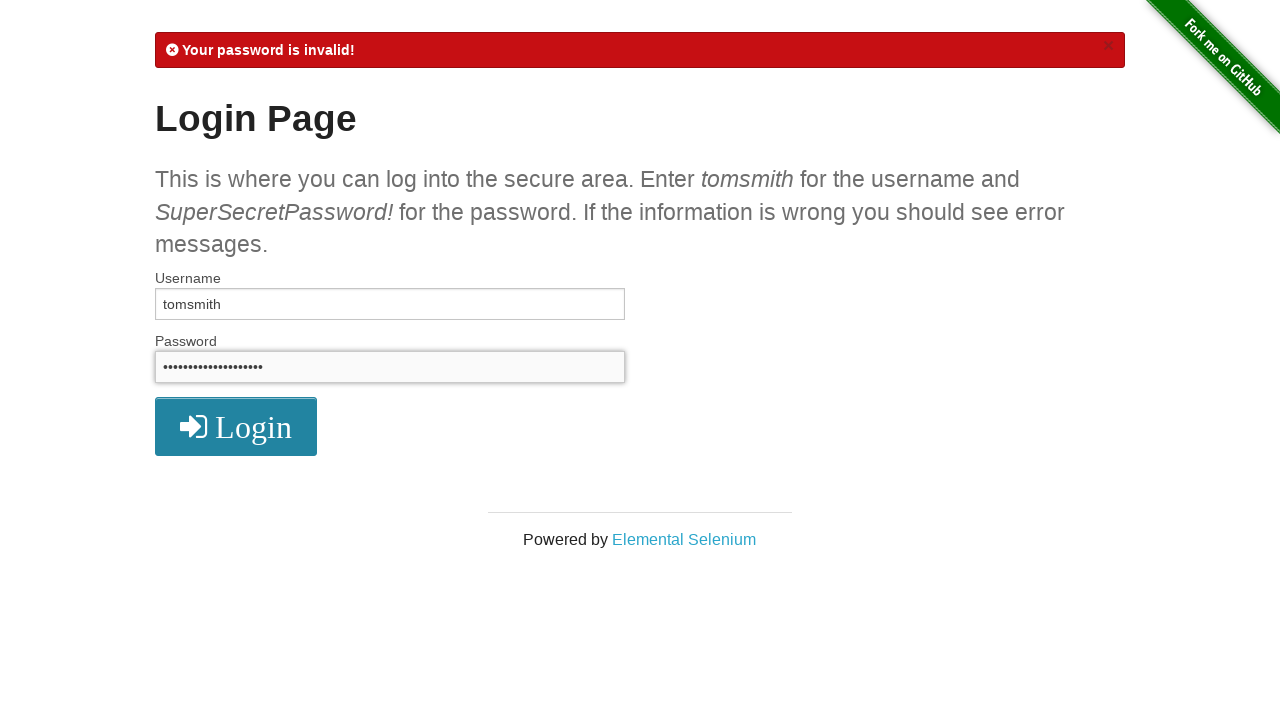

Clicked login button to attempt login with password 'SuperSecretPassword!' at (236, 427) on .radius
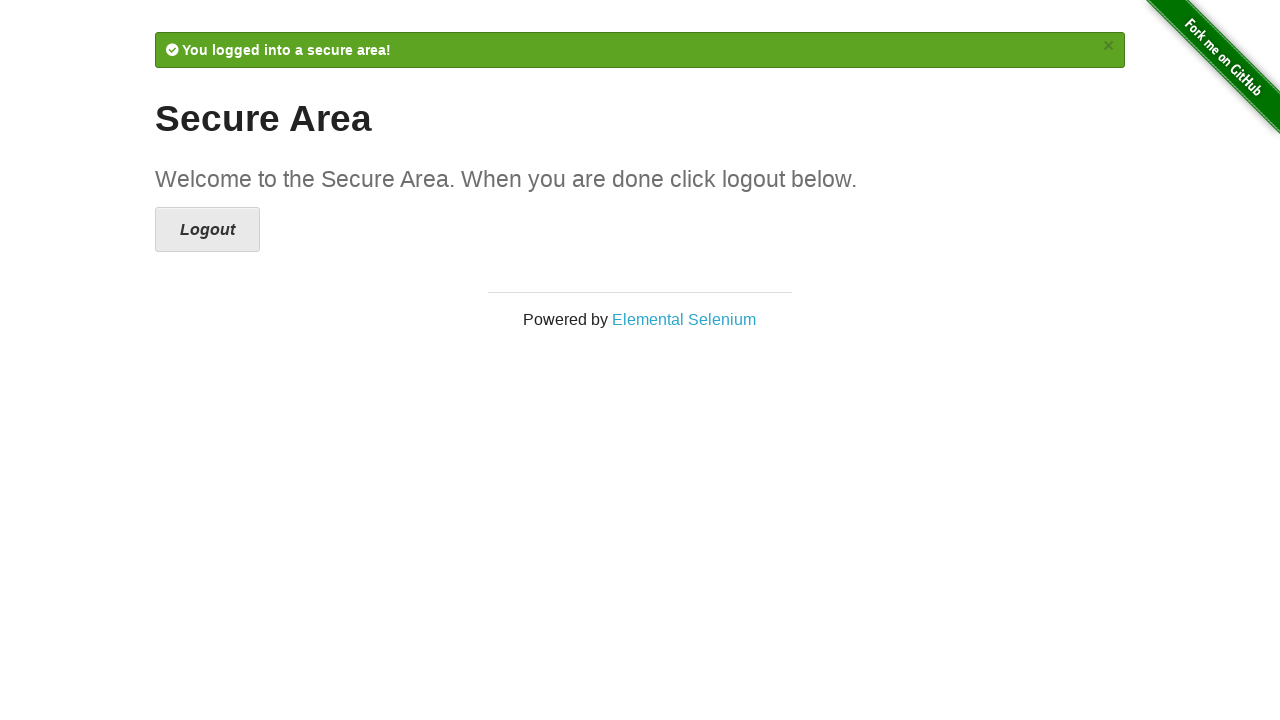

Successfully logged in with correct password 'SuperSecretPassword!'
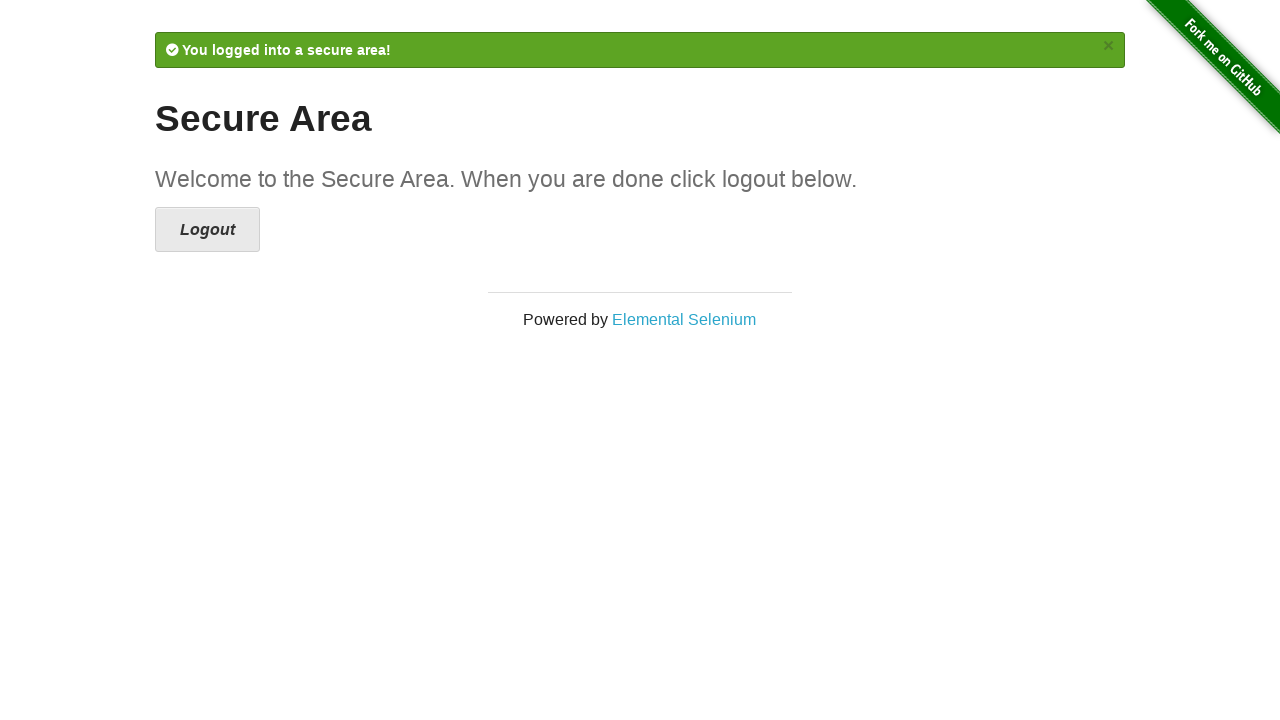

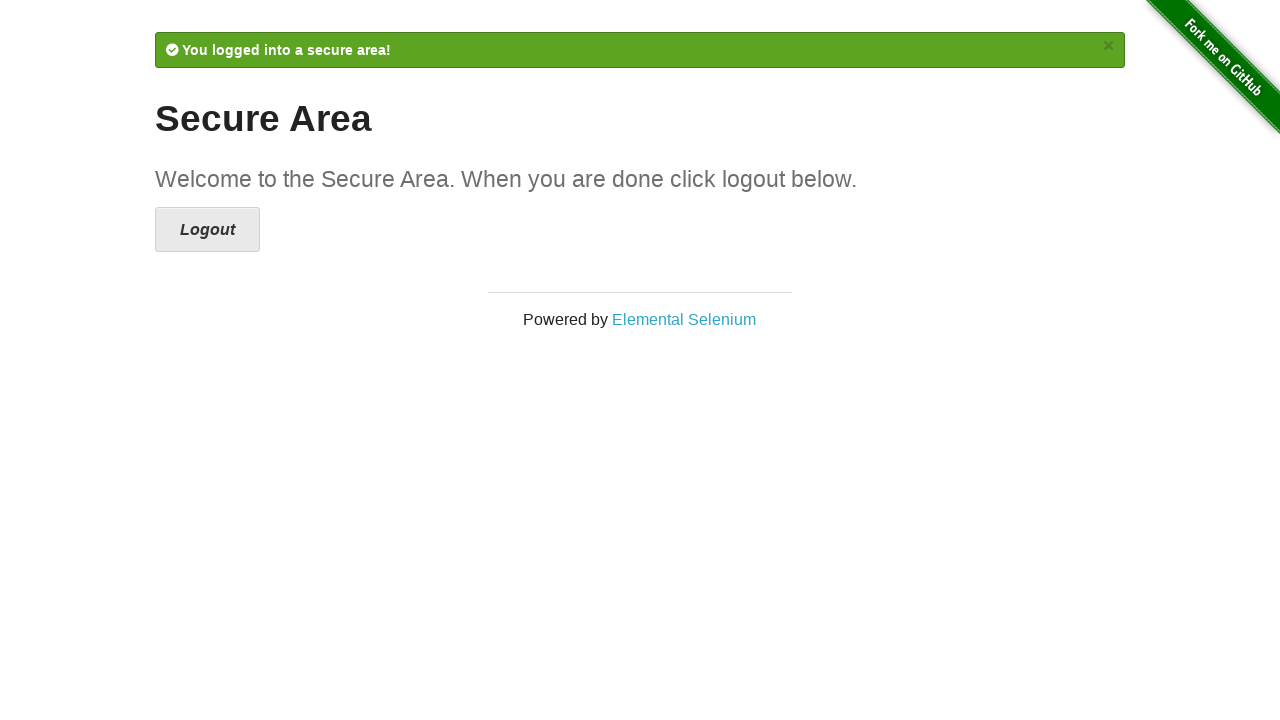